Iterates through 15 footer link elements on the homepage and navigates back after each iteration

Starting URL: https://www.dubizzle.com.bh/en/

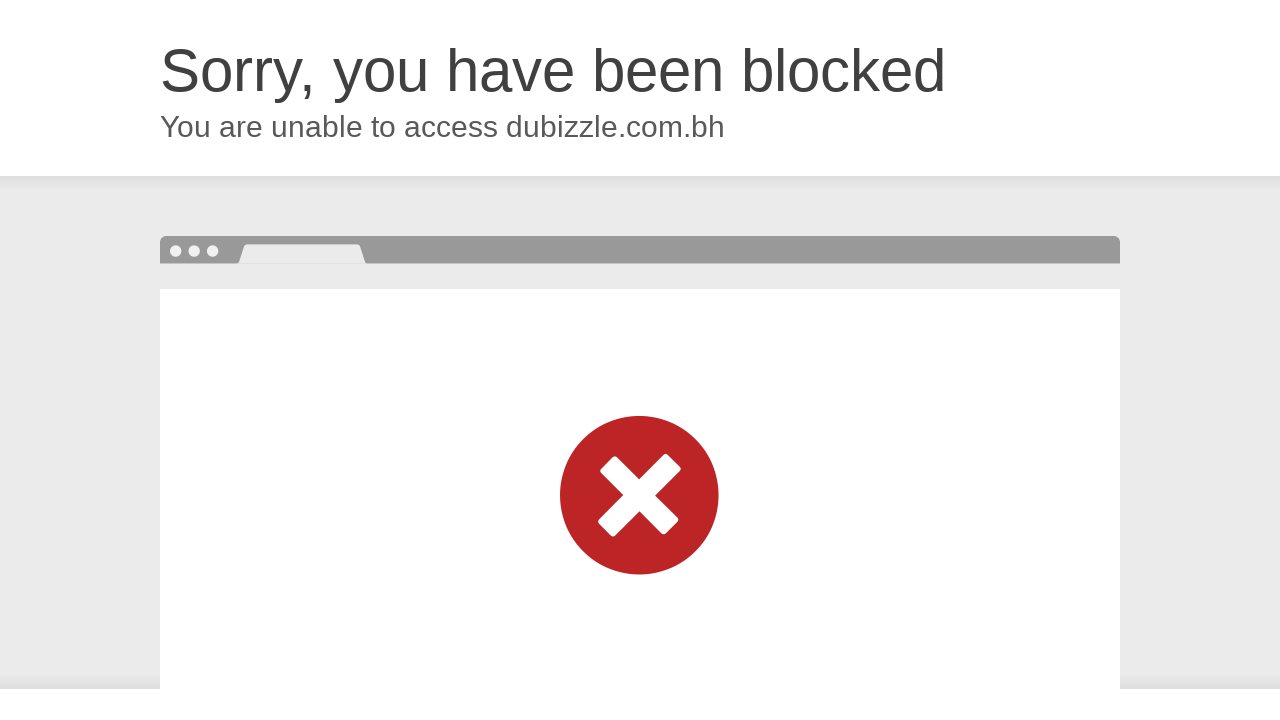

Started iteration through footer links
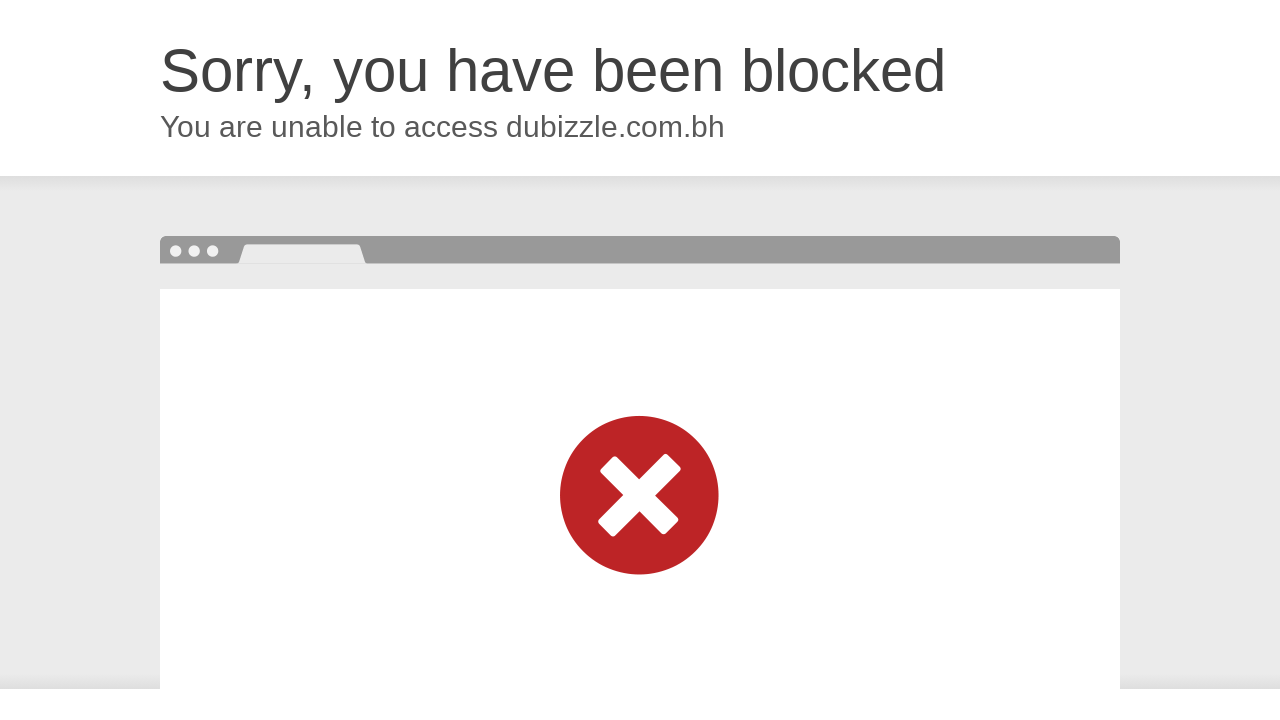

Waited 5 seconds before processing footer link
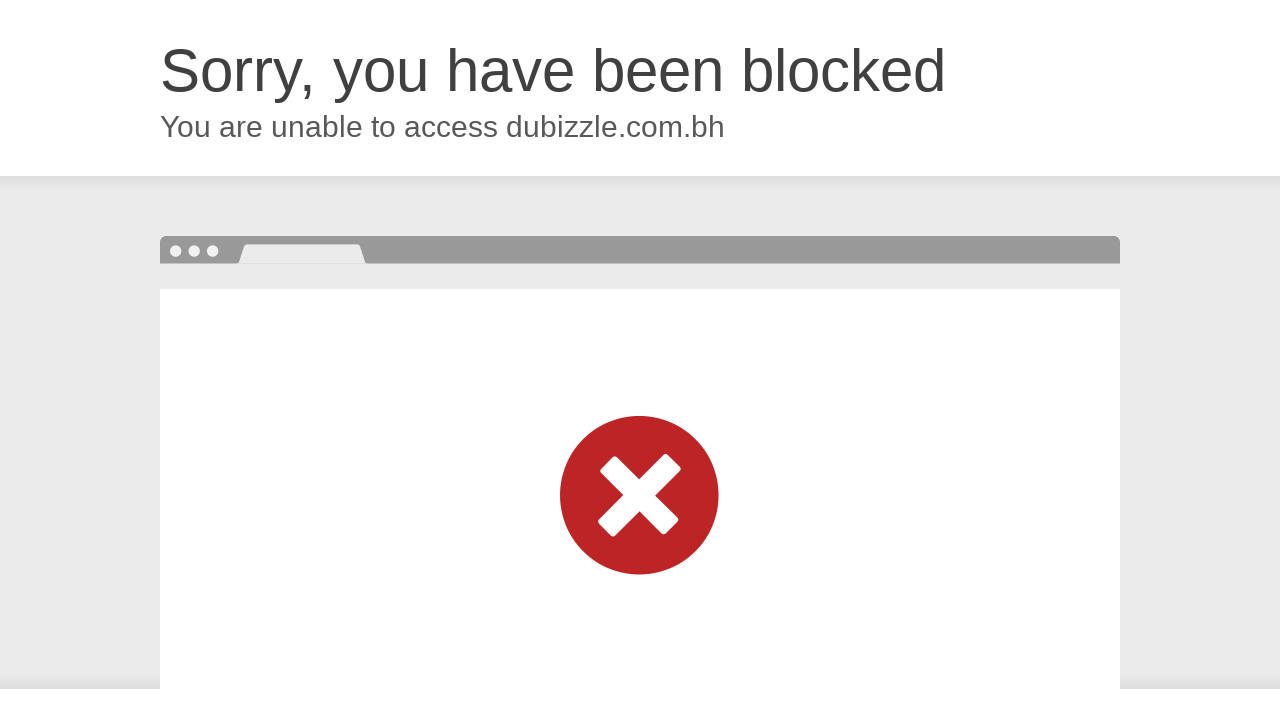

Clicked footer link element
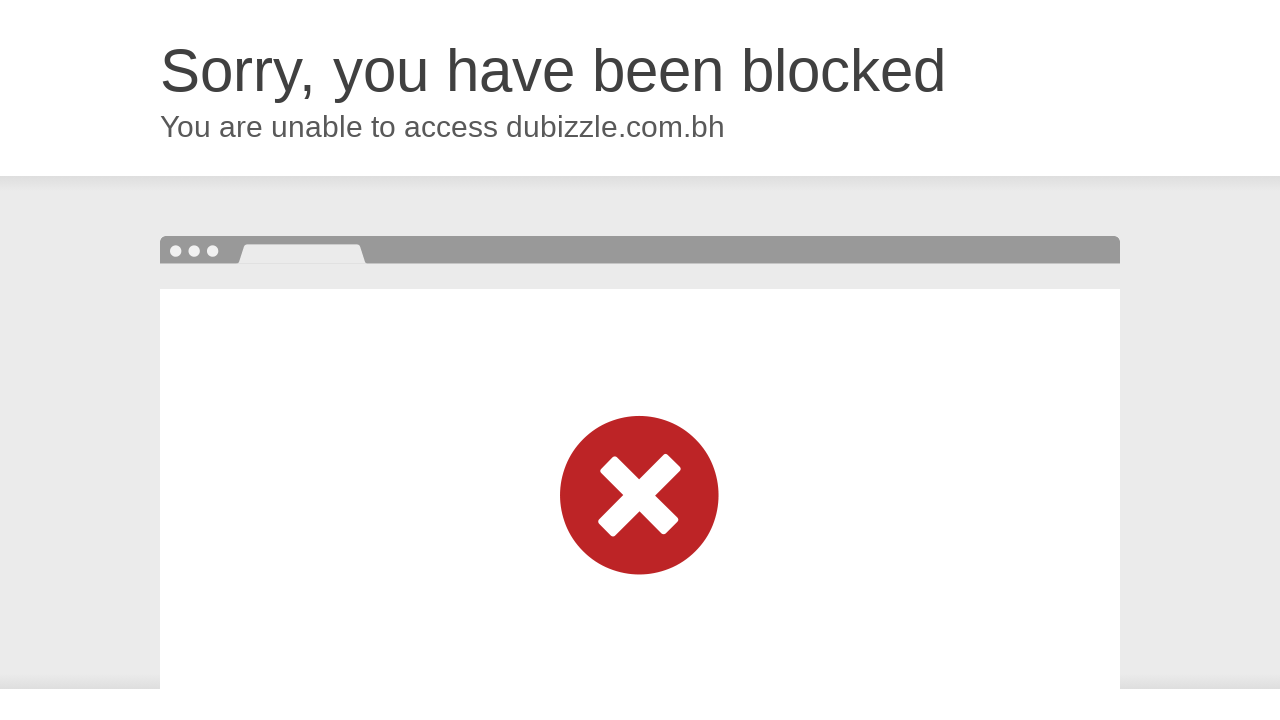

Navigated back to homepage after footer link click
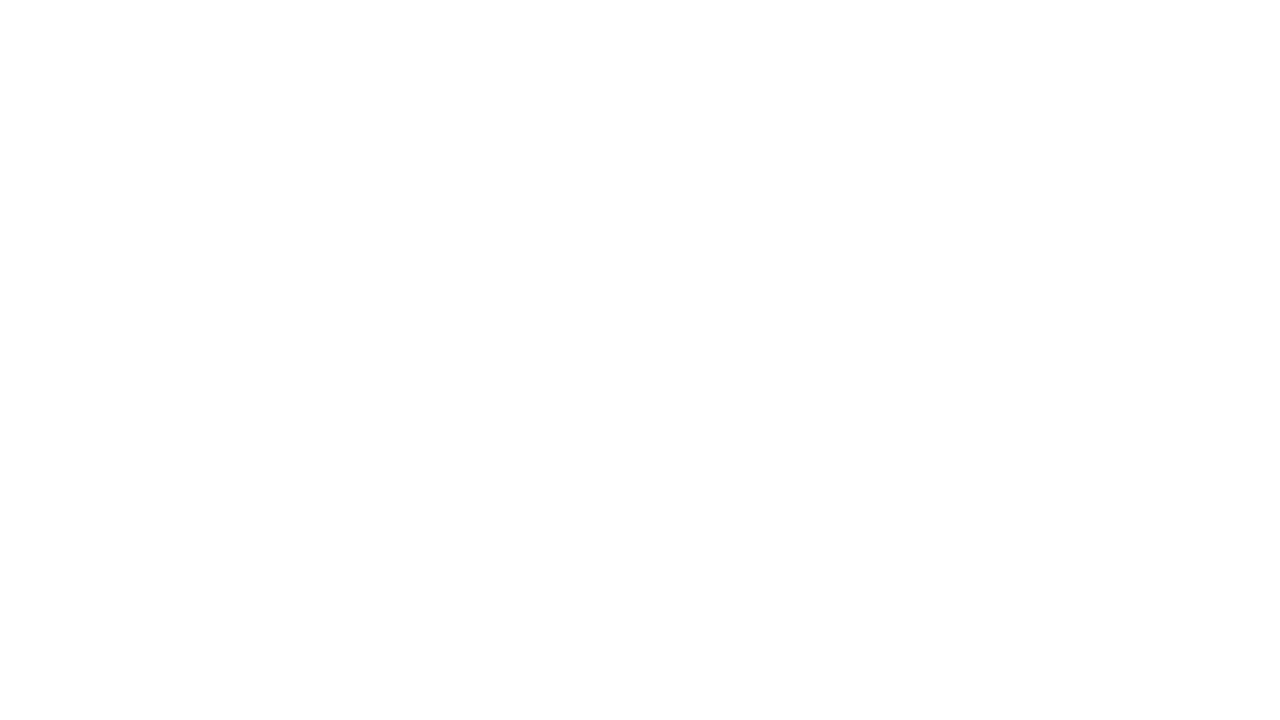

Started iteration through footer links
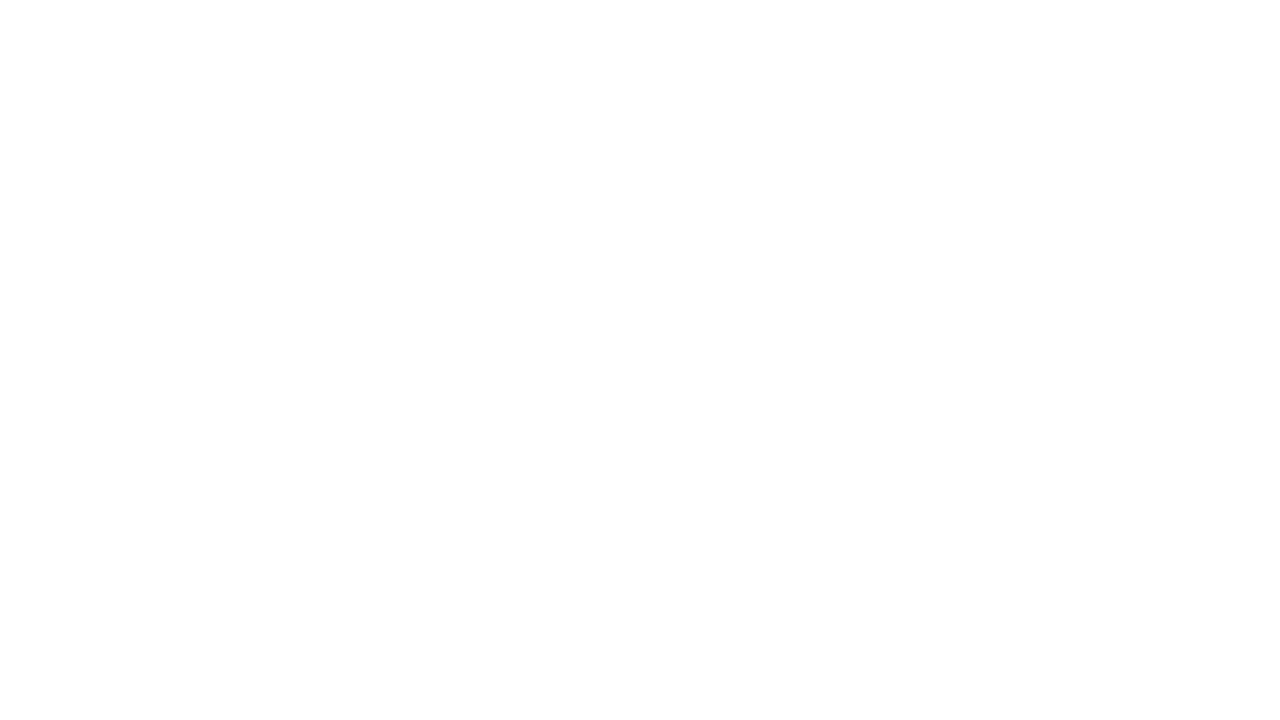

Waited 5 seconds before processing footer link
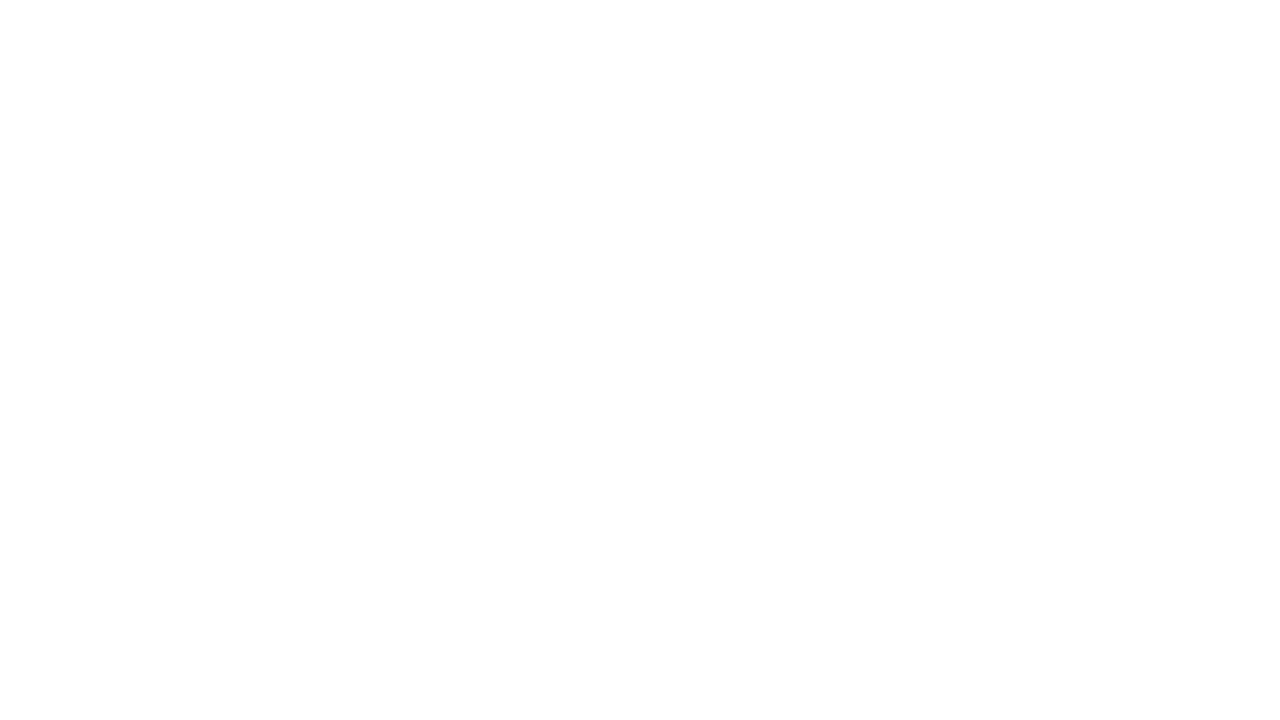

Clicked footer link element
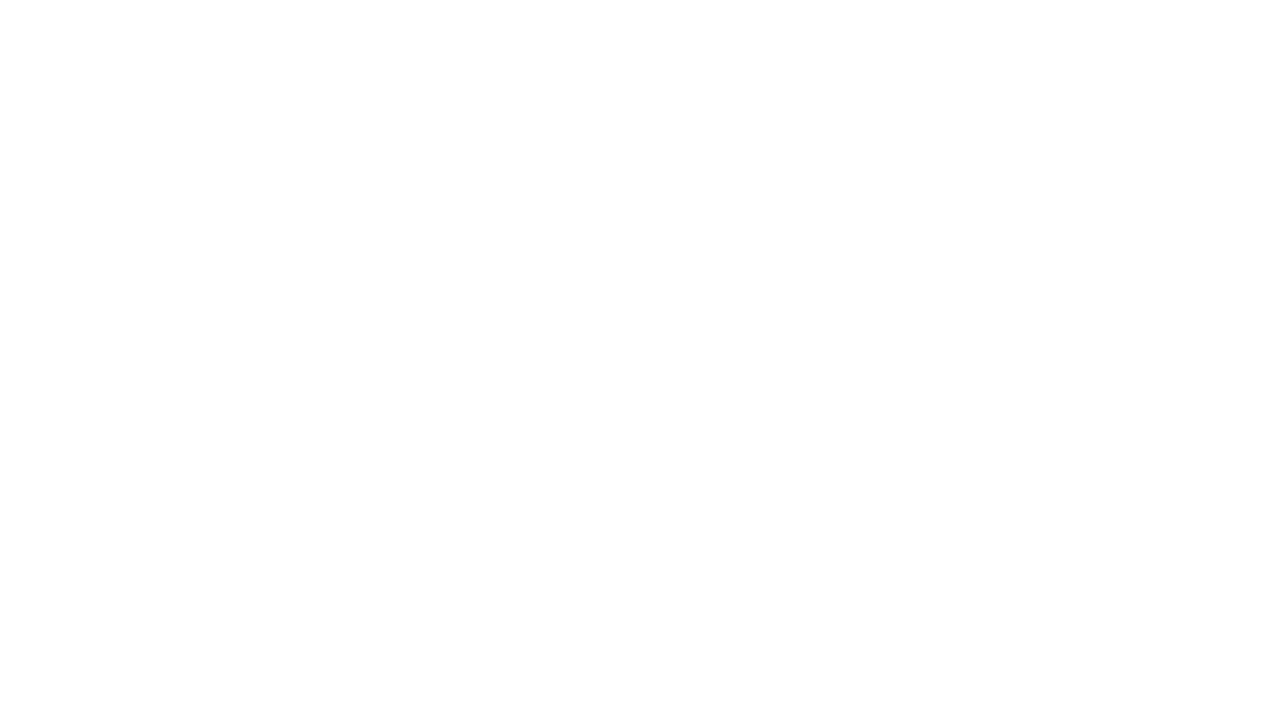

Navigated back to homepage after footer link click
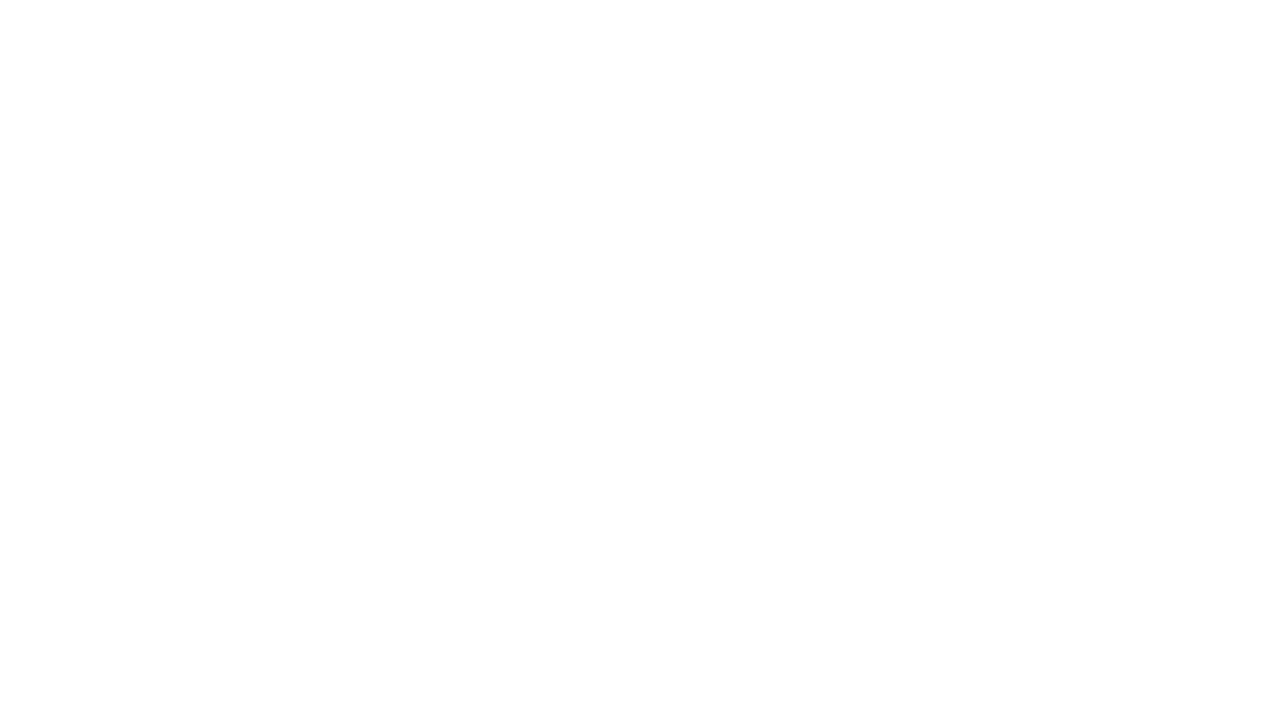

Started iteration through footer links
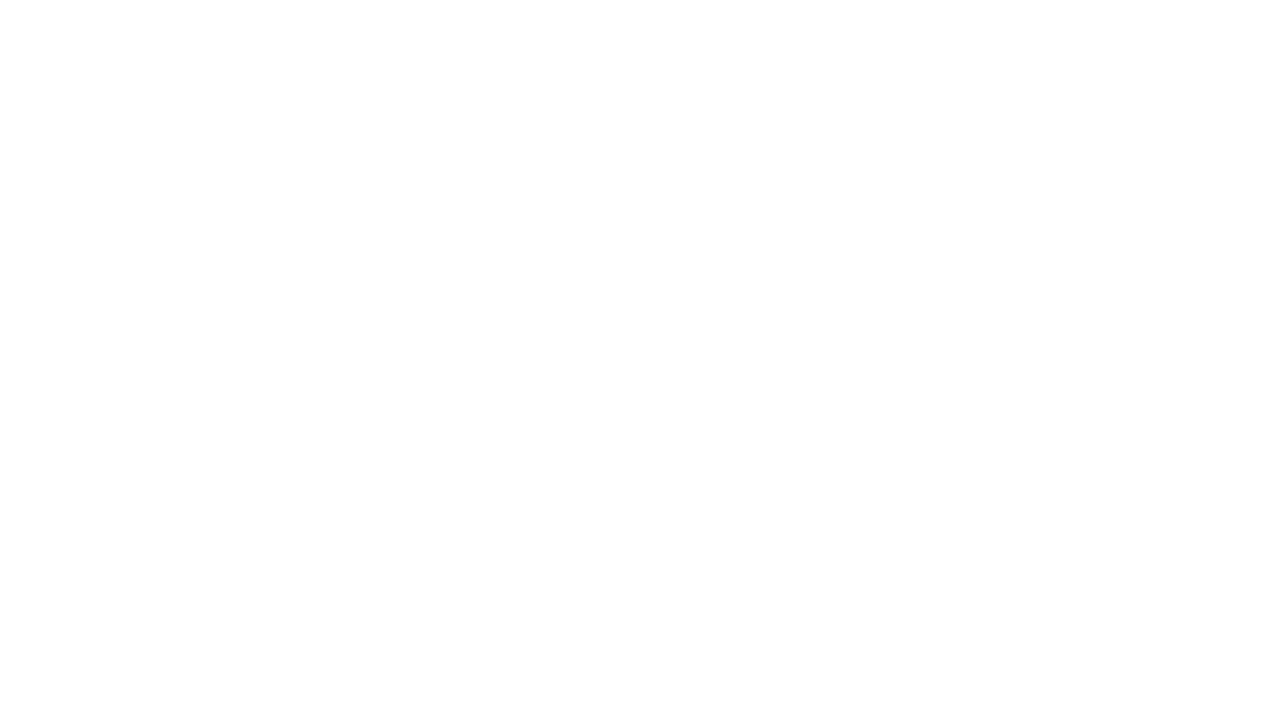

Waited 5 seconds before processing footer link
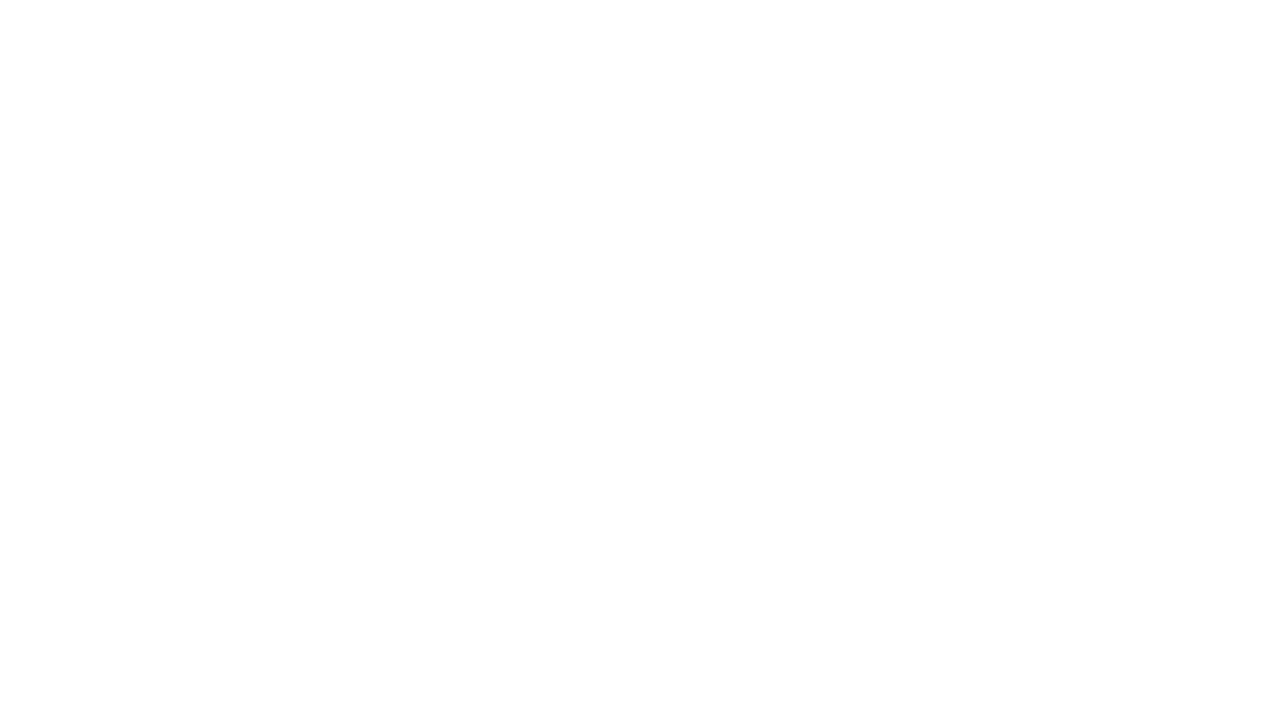

Clicked footer link element
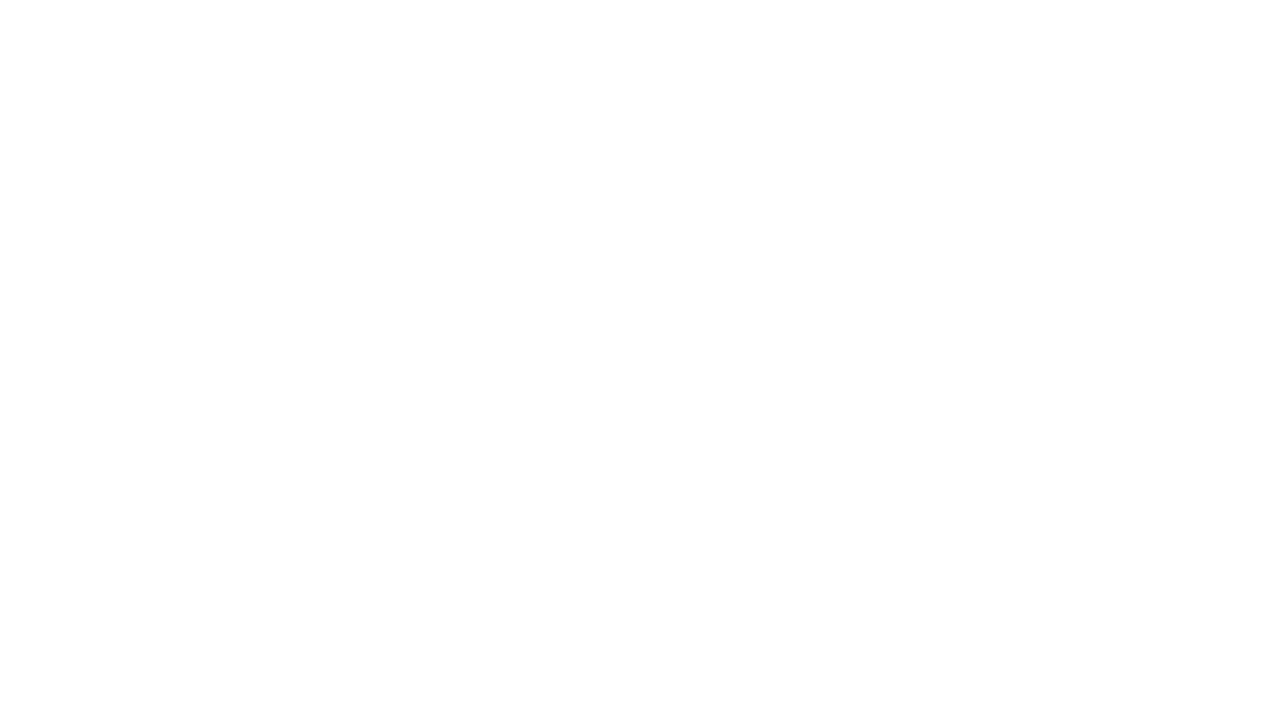

Navigated back to homepage after footer link click
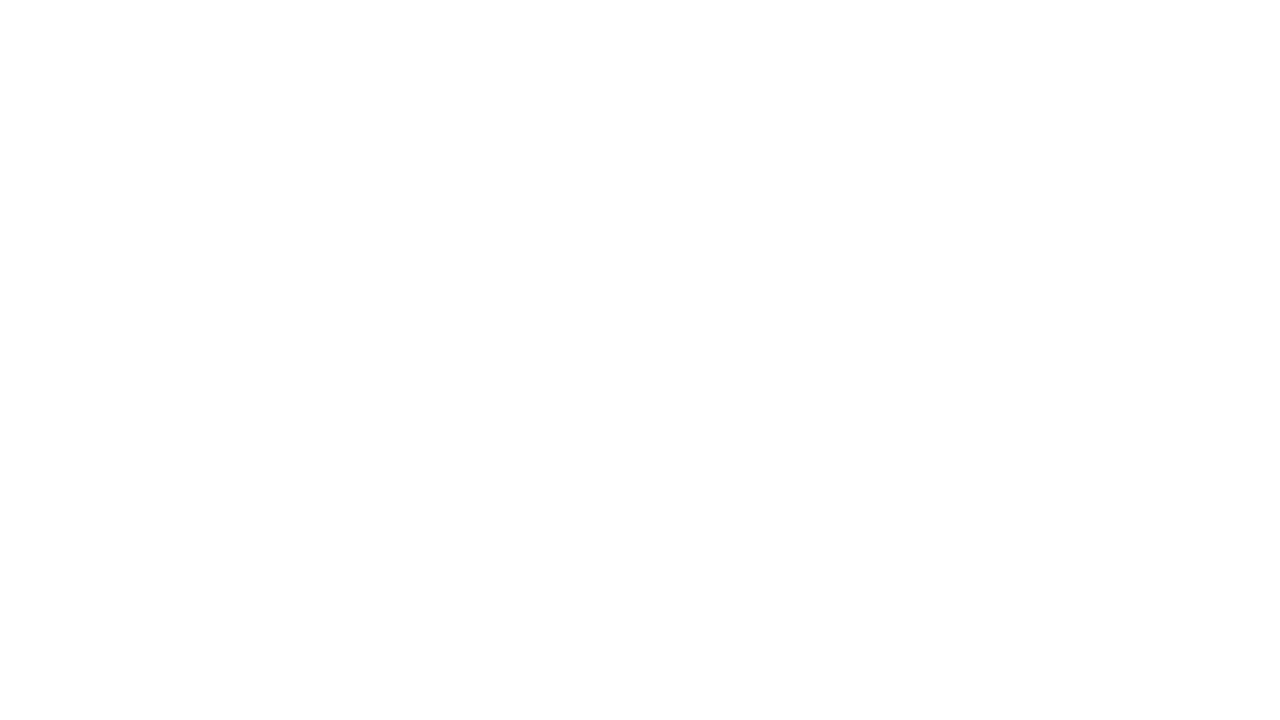

Started iteration through footer links
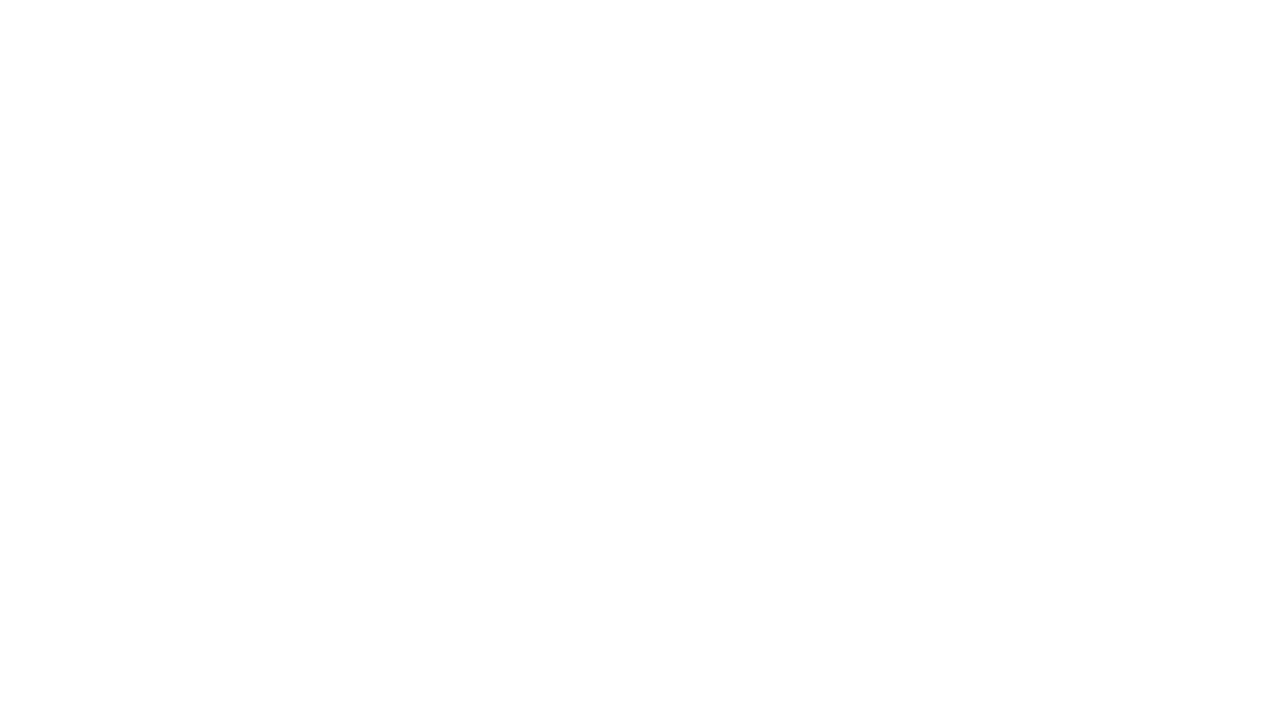

Waited 5 seconds before processing footer link
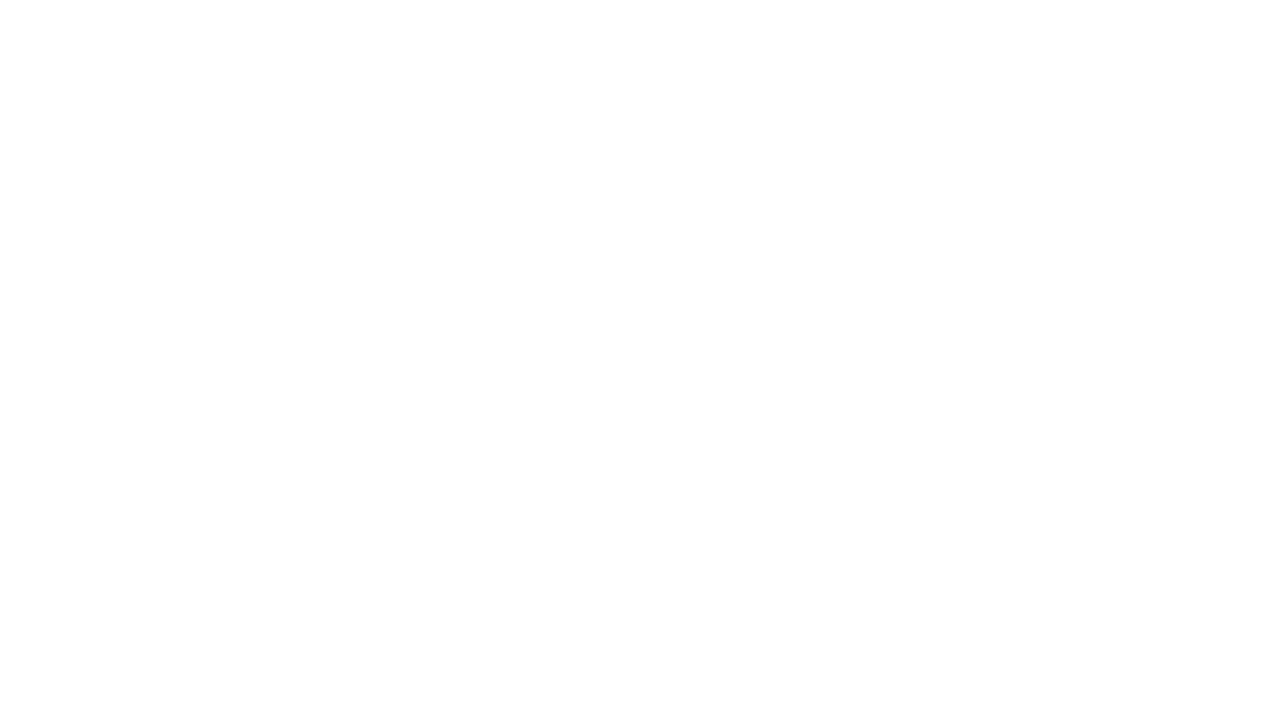

Clicked footer link element
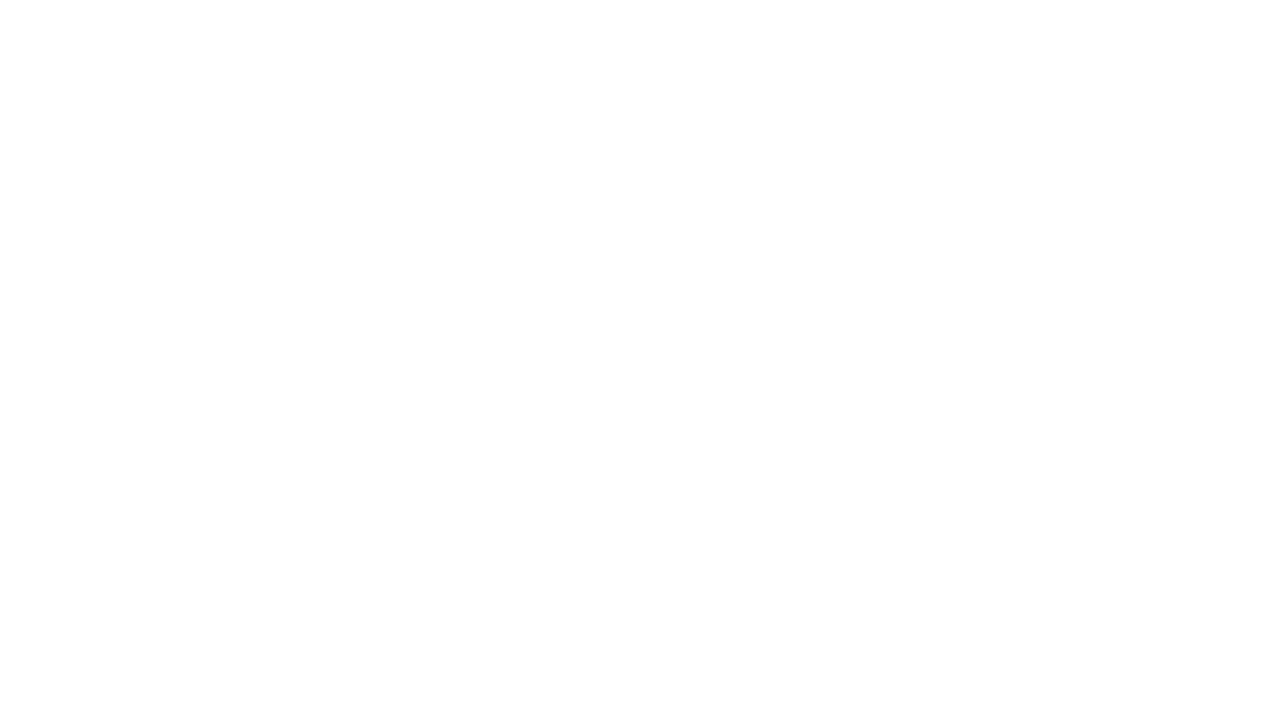

Navigated back to homepage after footer link click
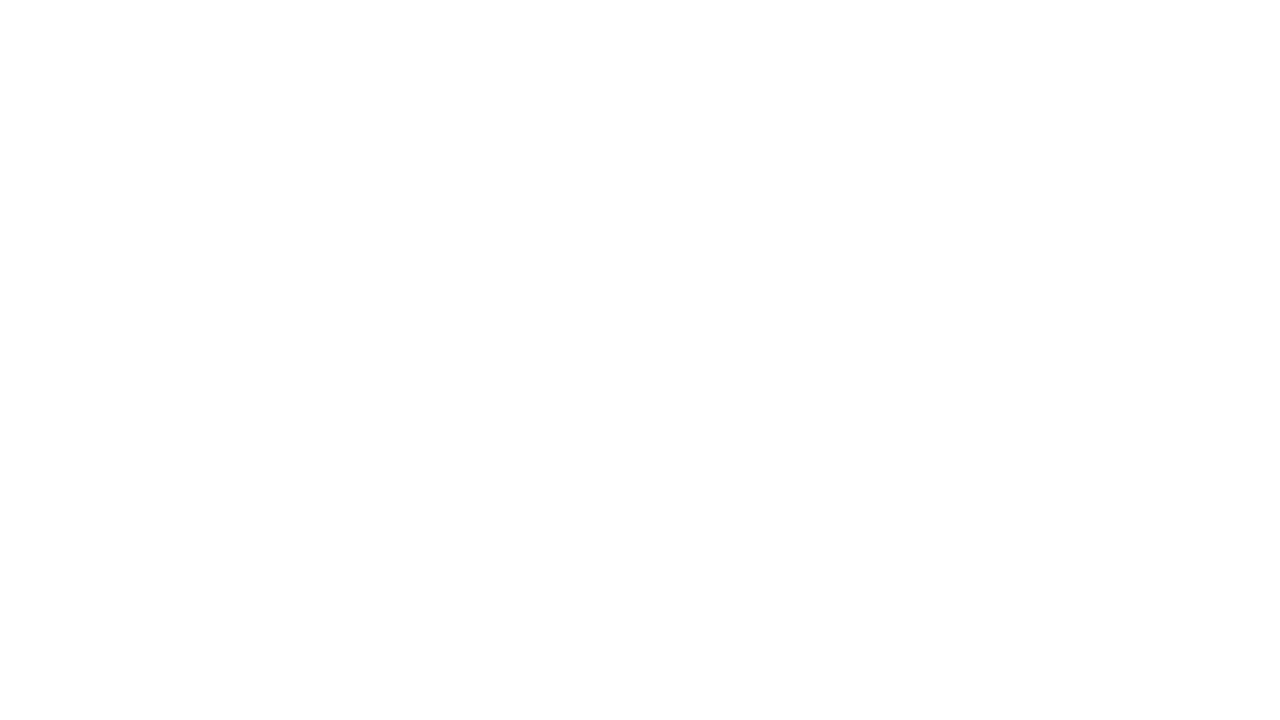

Started iteration through footer links
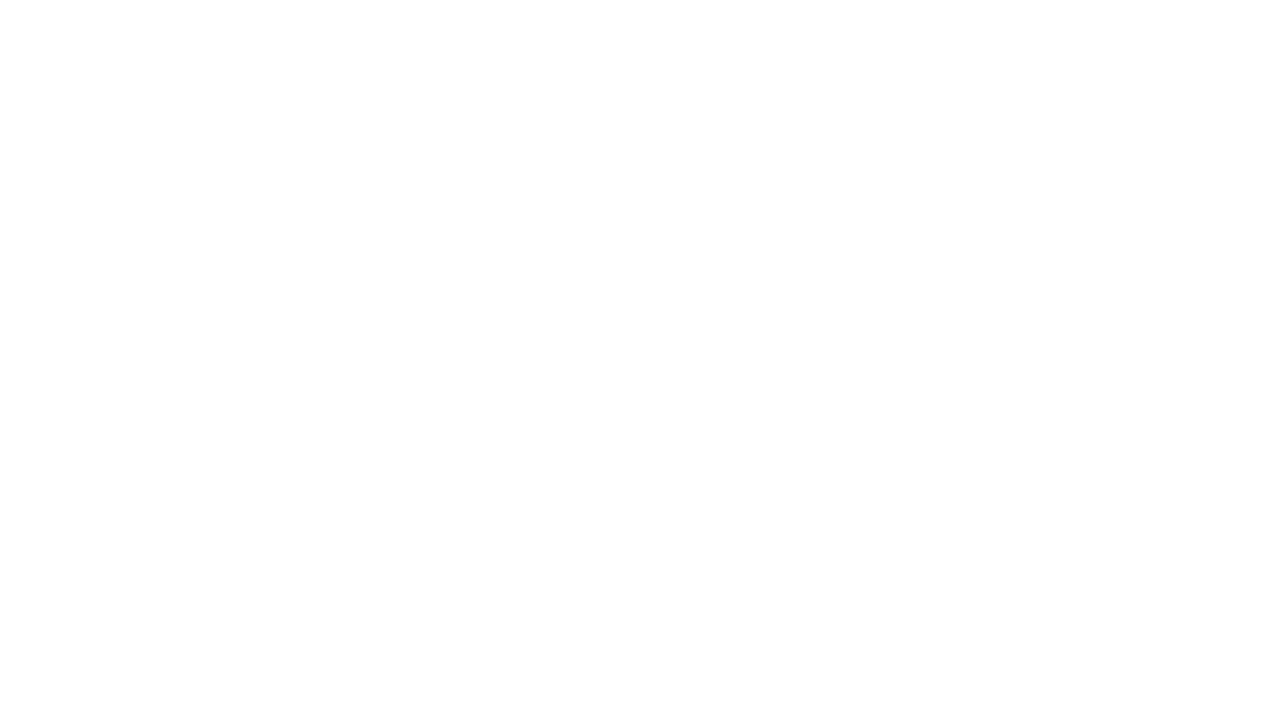

Waited 5 seconds before processing footer link
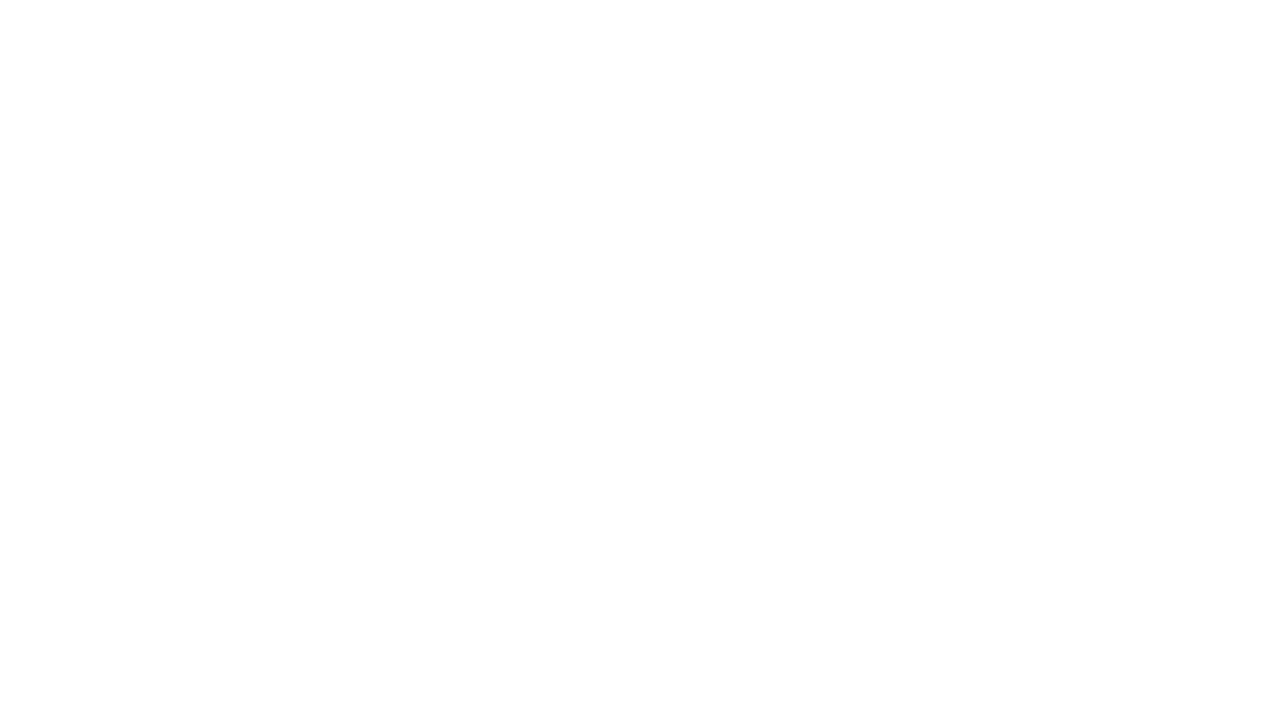

Clicked footer link element
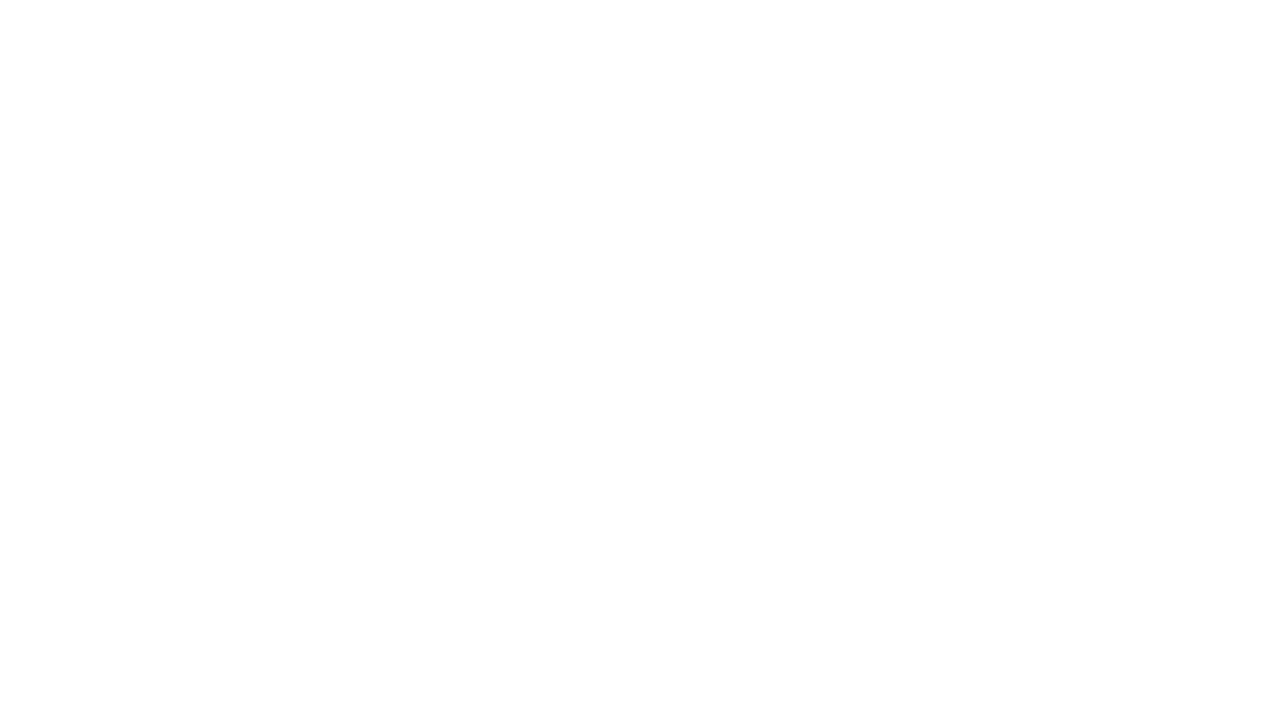

Navigated back to homepage after footer link click
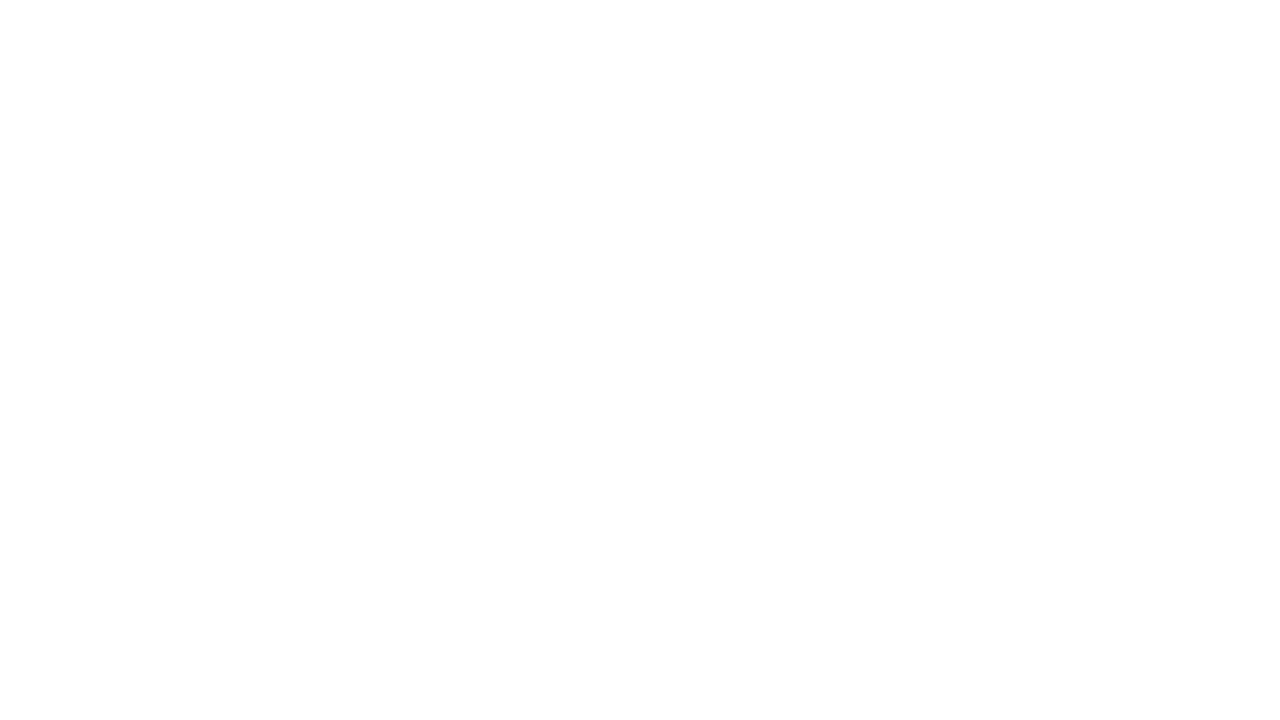

Started iteration through footer links
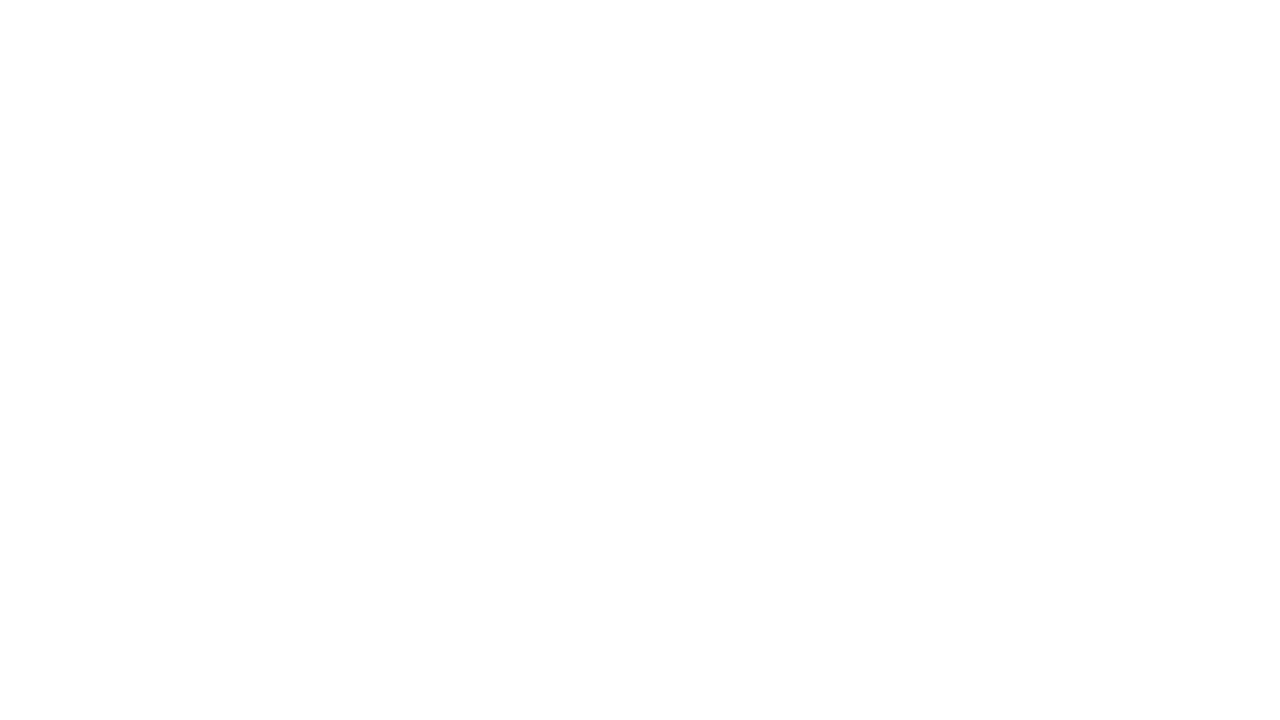

Waited 5 seconds before processing footer link
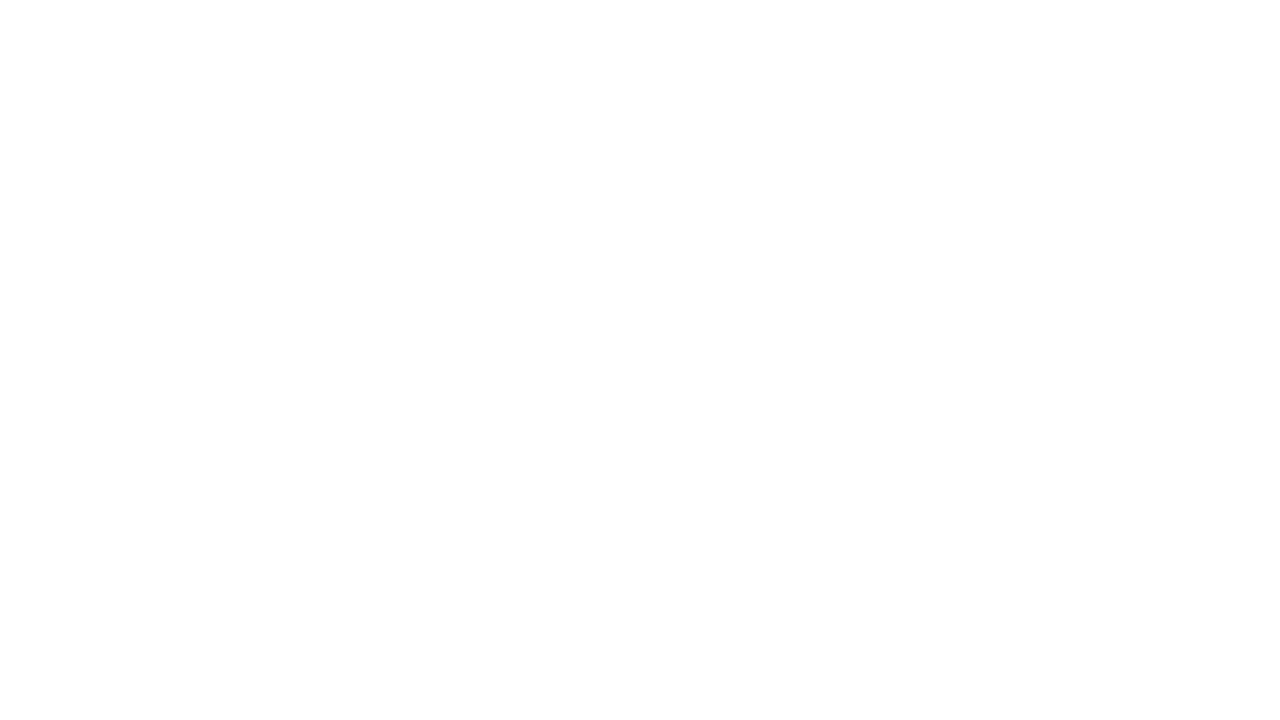

Clicked footer link element
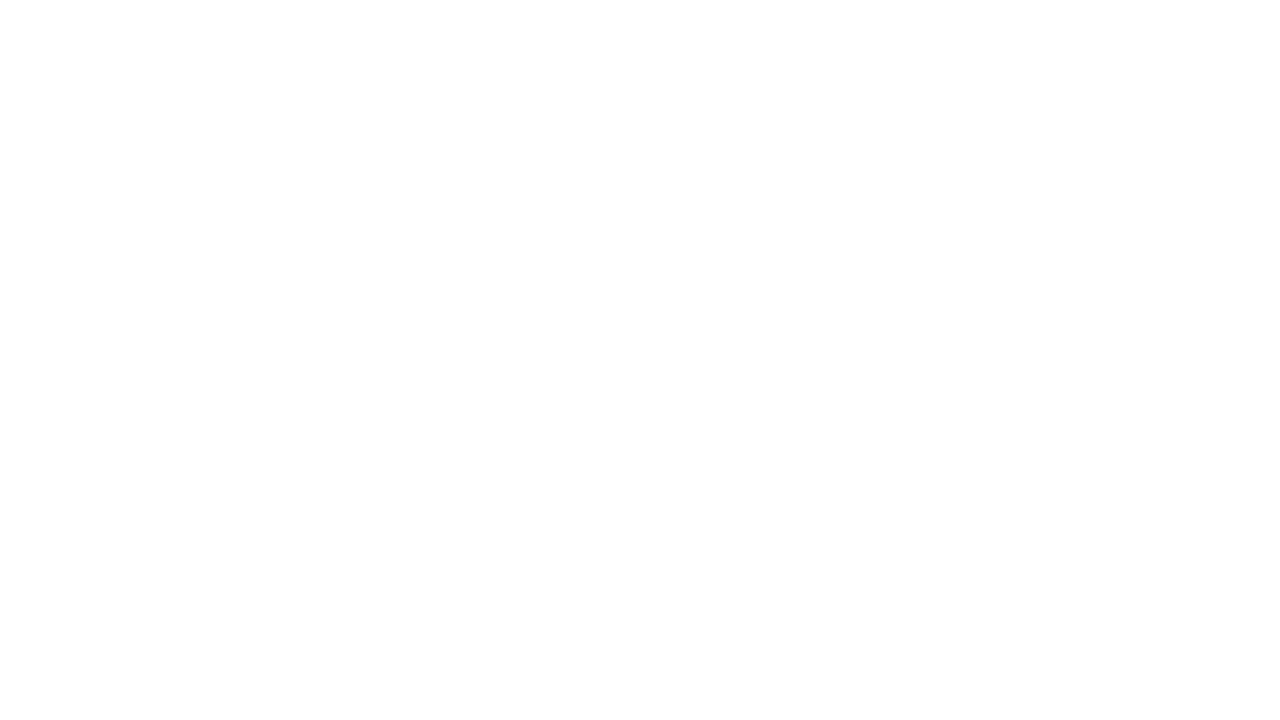

Navigated back to homepage after footer link click
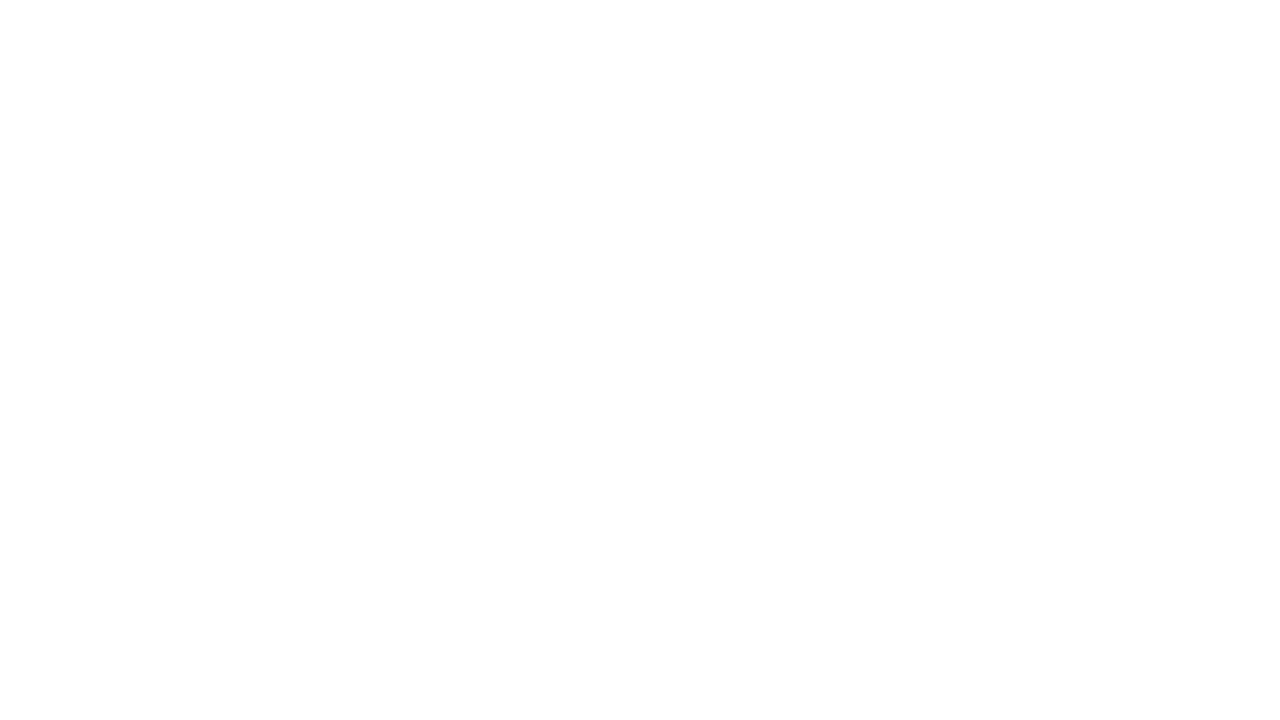

Started iteration through footer links
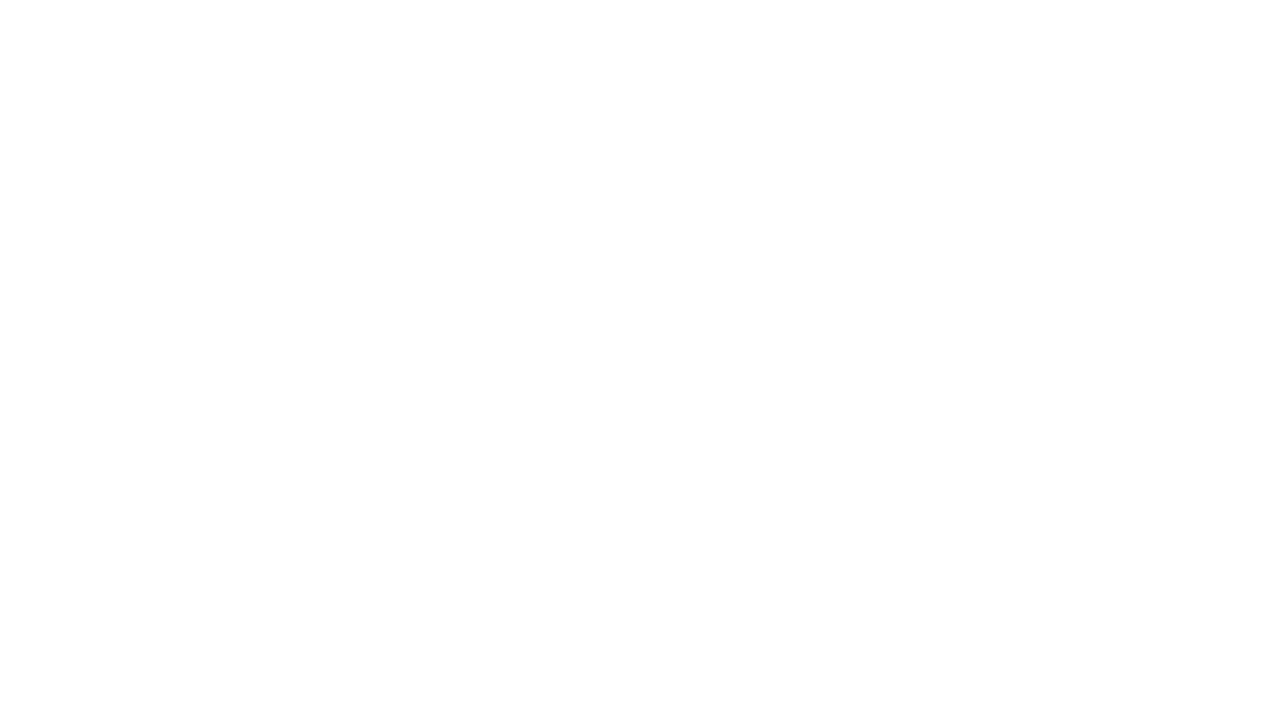

Waited 5 seconds before processing footer link
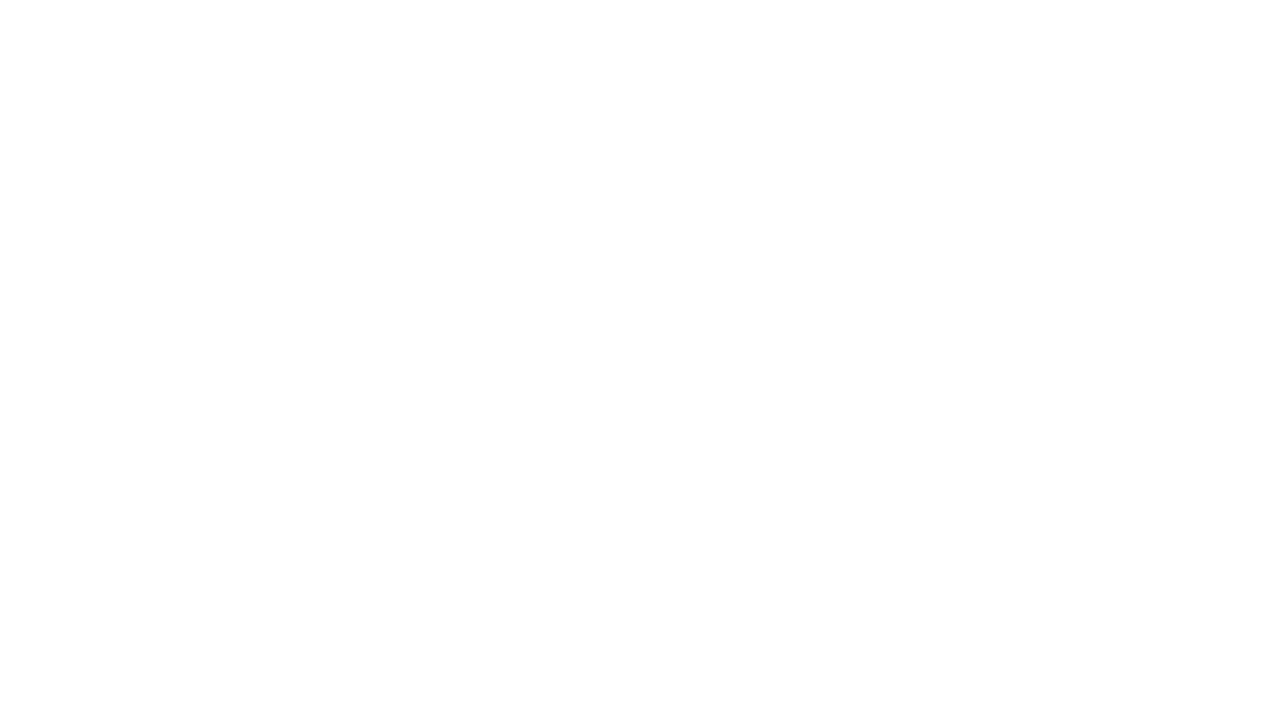

Clicked footer link element
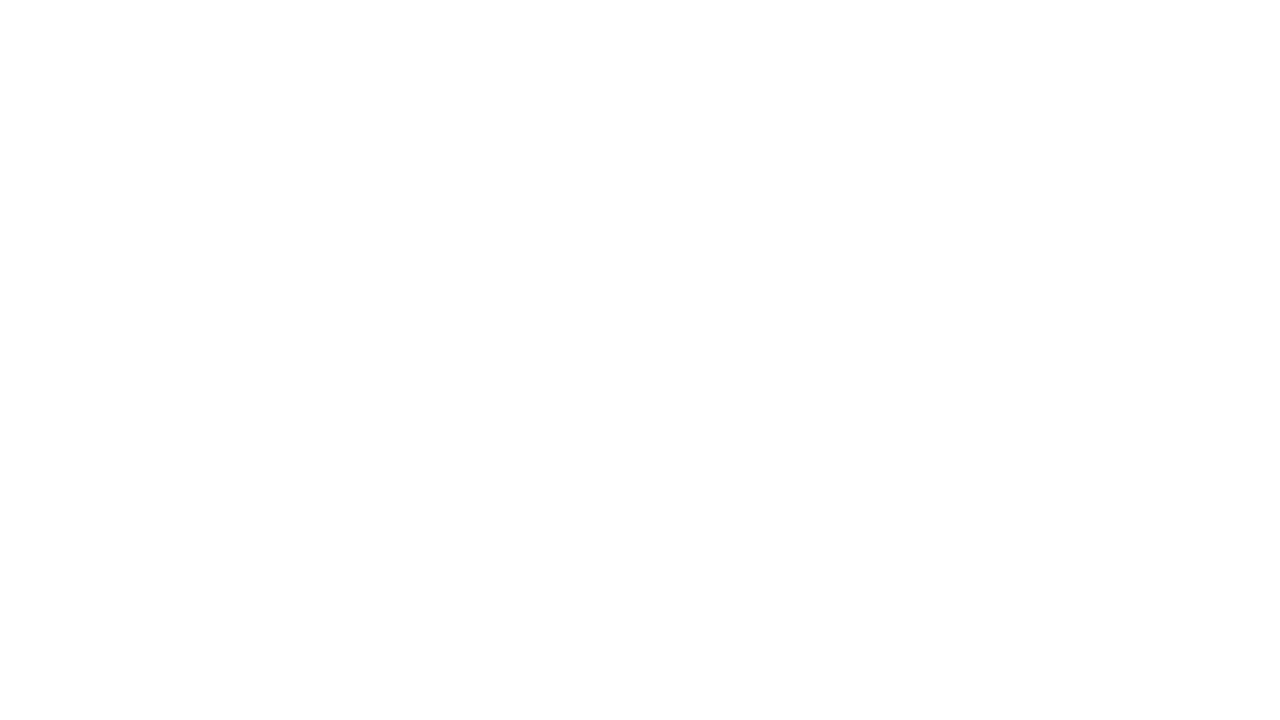

Navigated back to homepage after footer link click
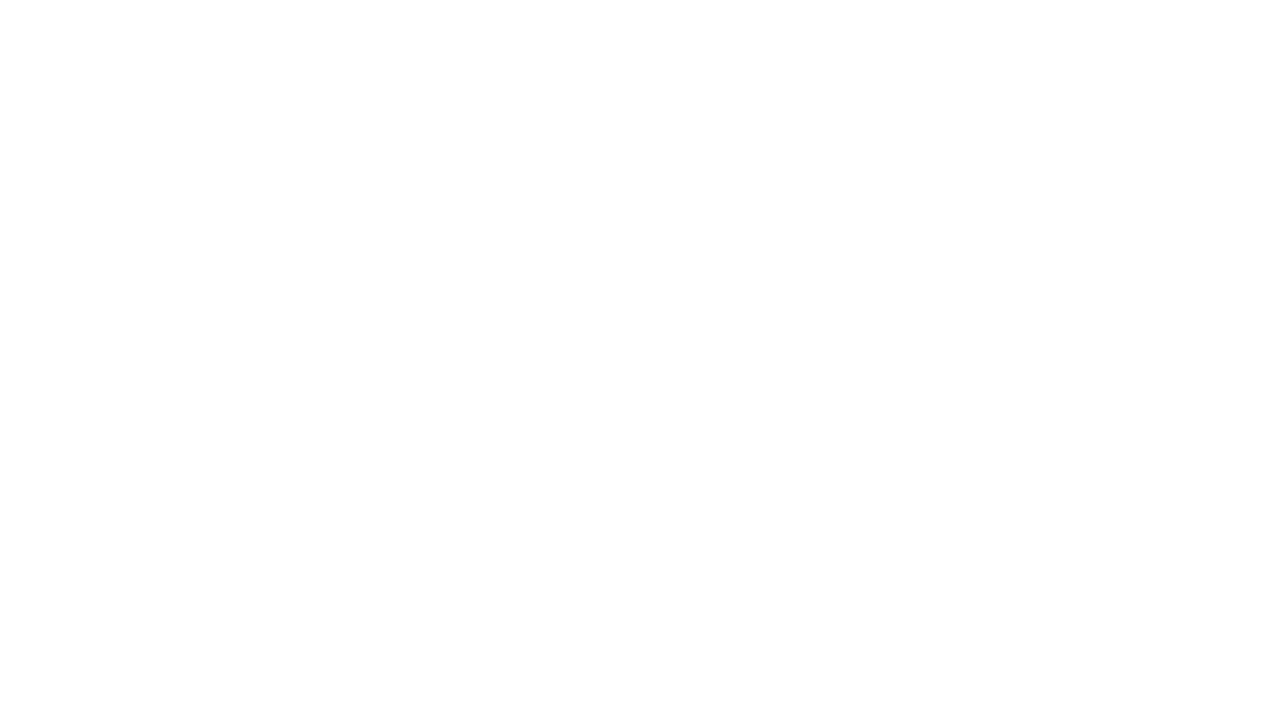

Started iteration through footer links
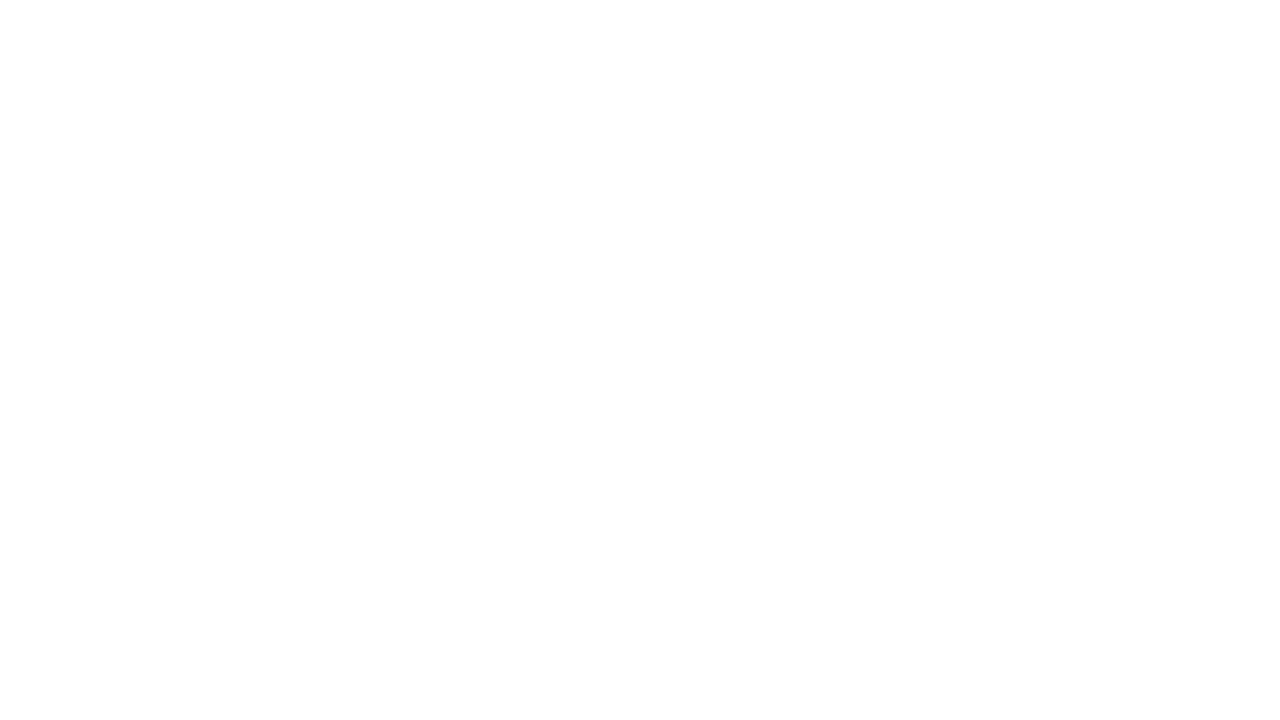

Waited 5 seconds before processing footer link
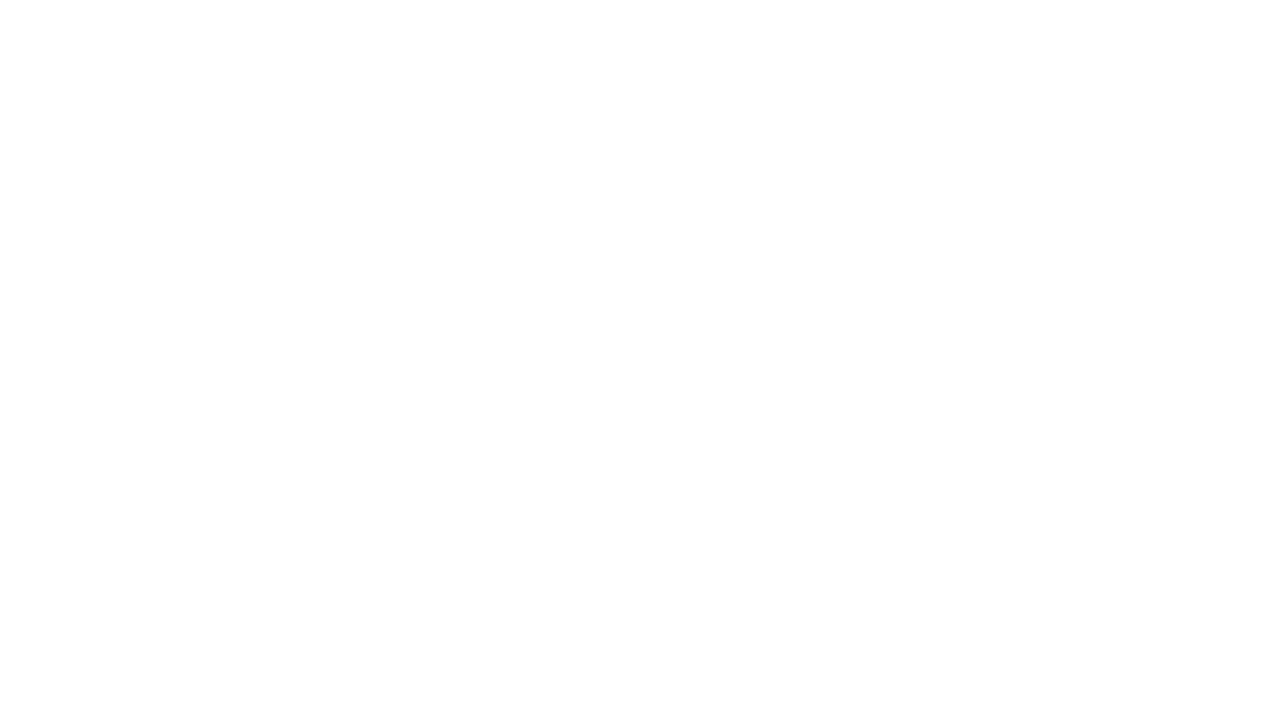

Clicked footer link element
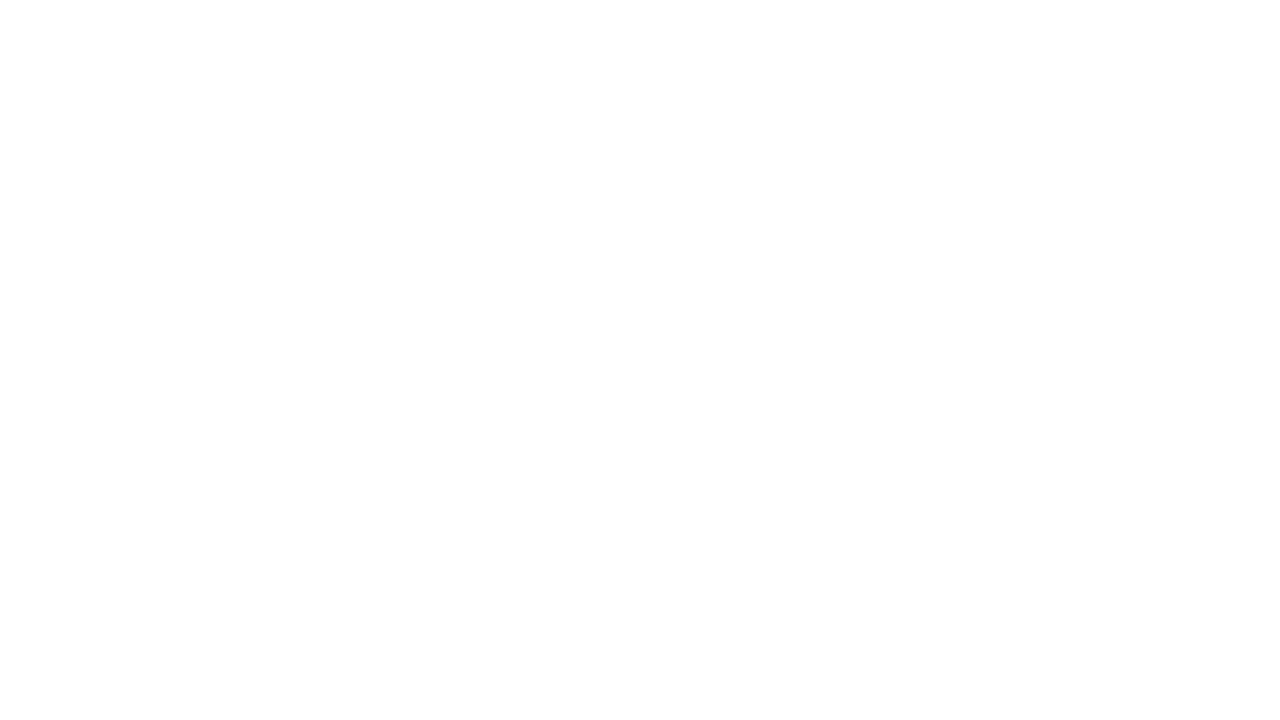

Navigated back to homepage after footer link click
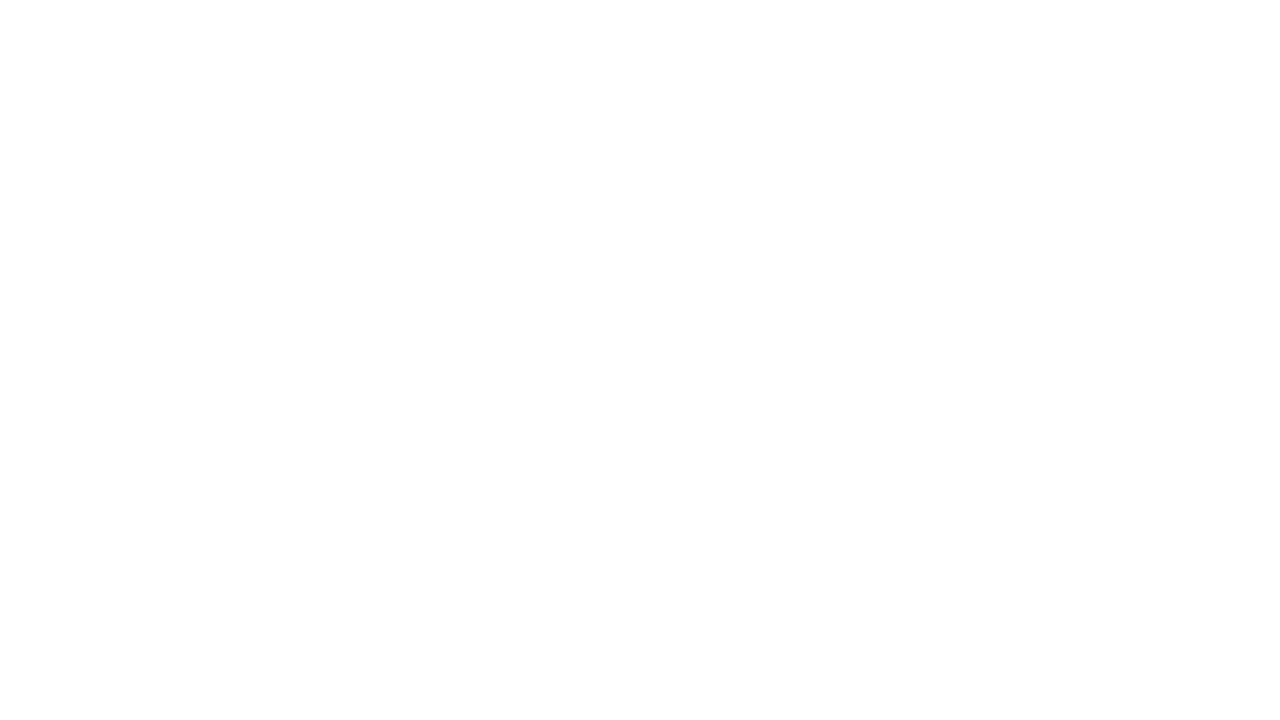

Started iteration through footer links
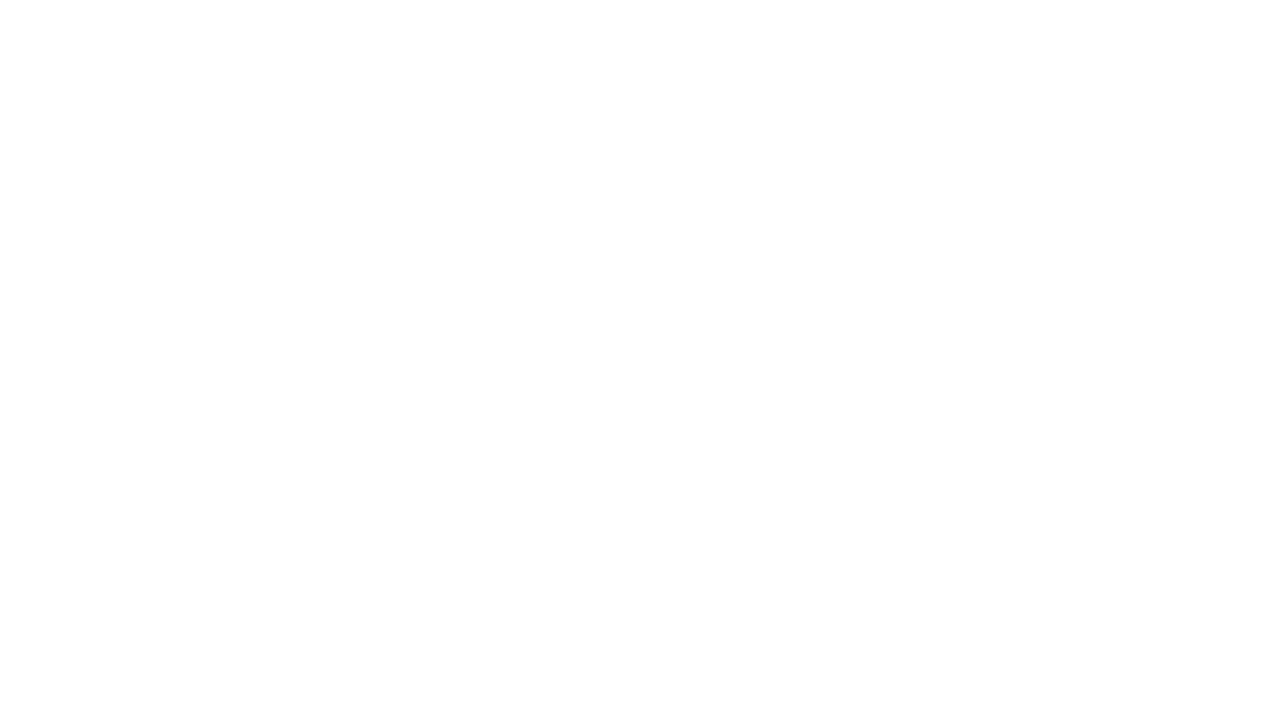

Waited 5 seconds before processing footer link
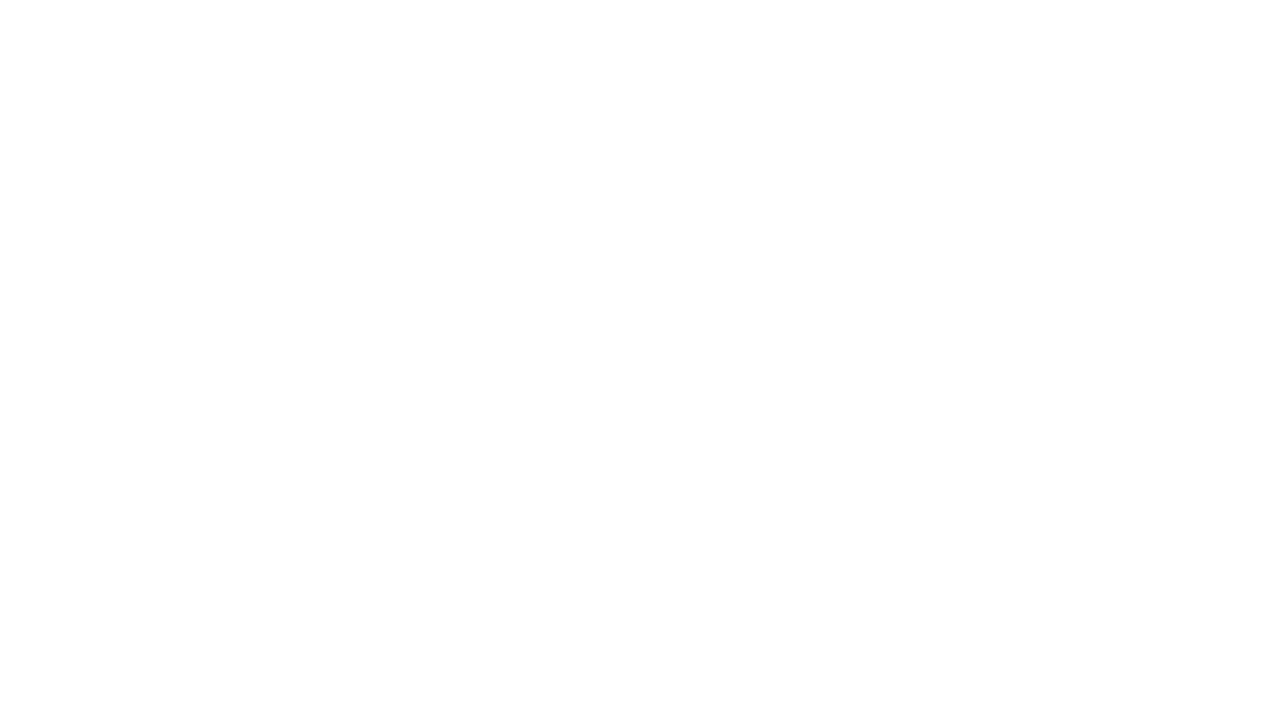

Clicked footer link element
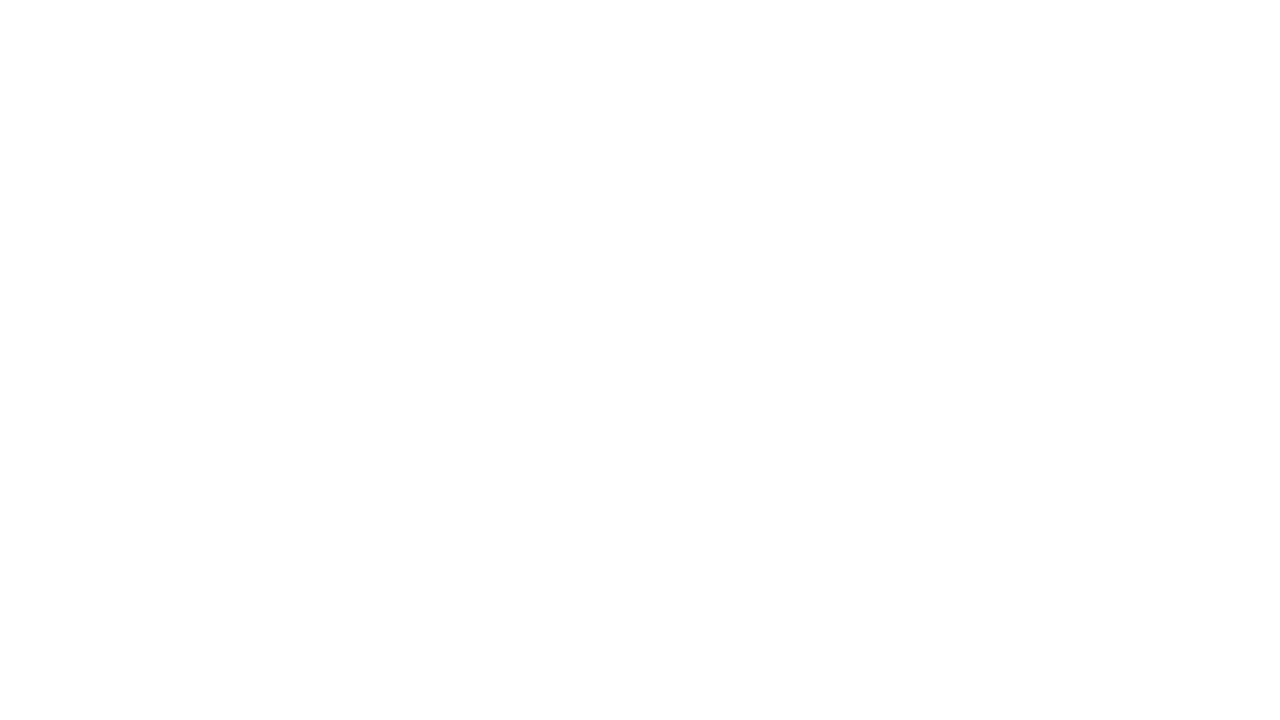

Navigated back to homepage after footer link click
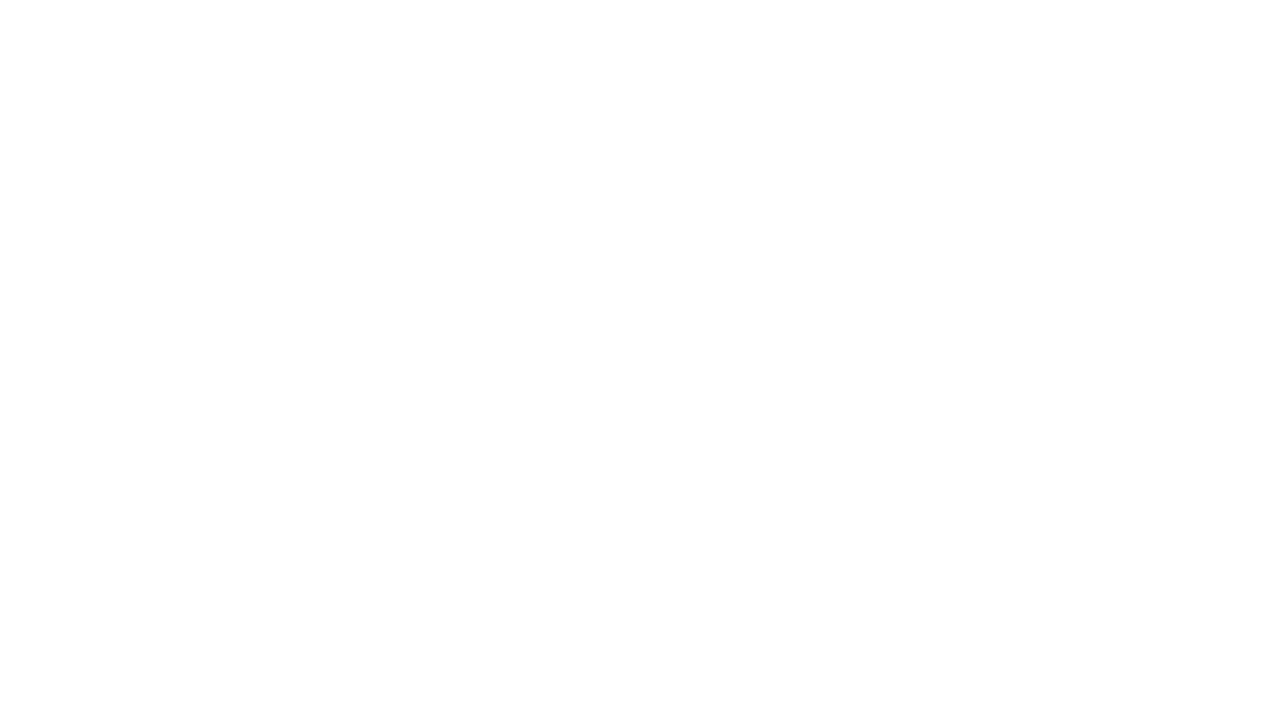

Started iteration through footer links
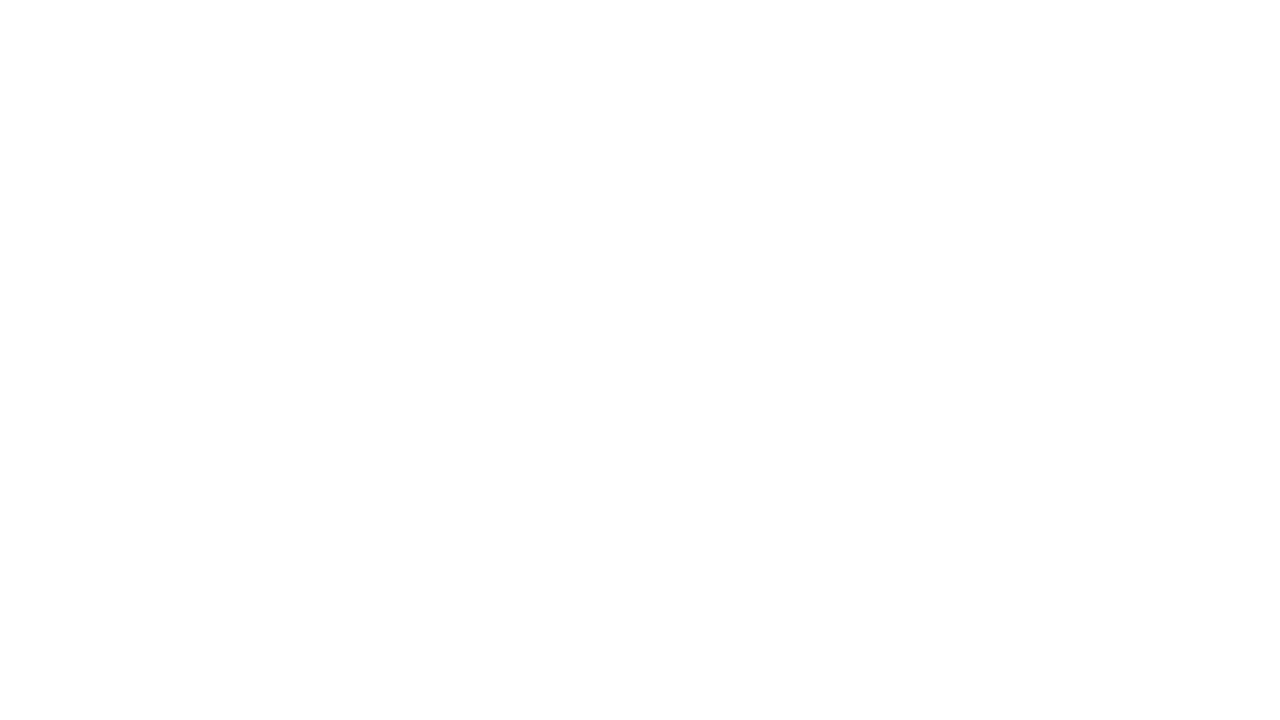

Waited 5 seconds before processing footer link
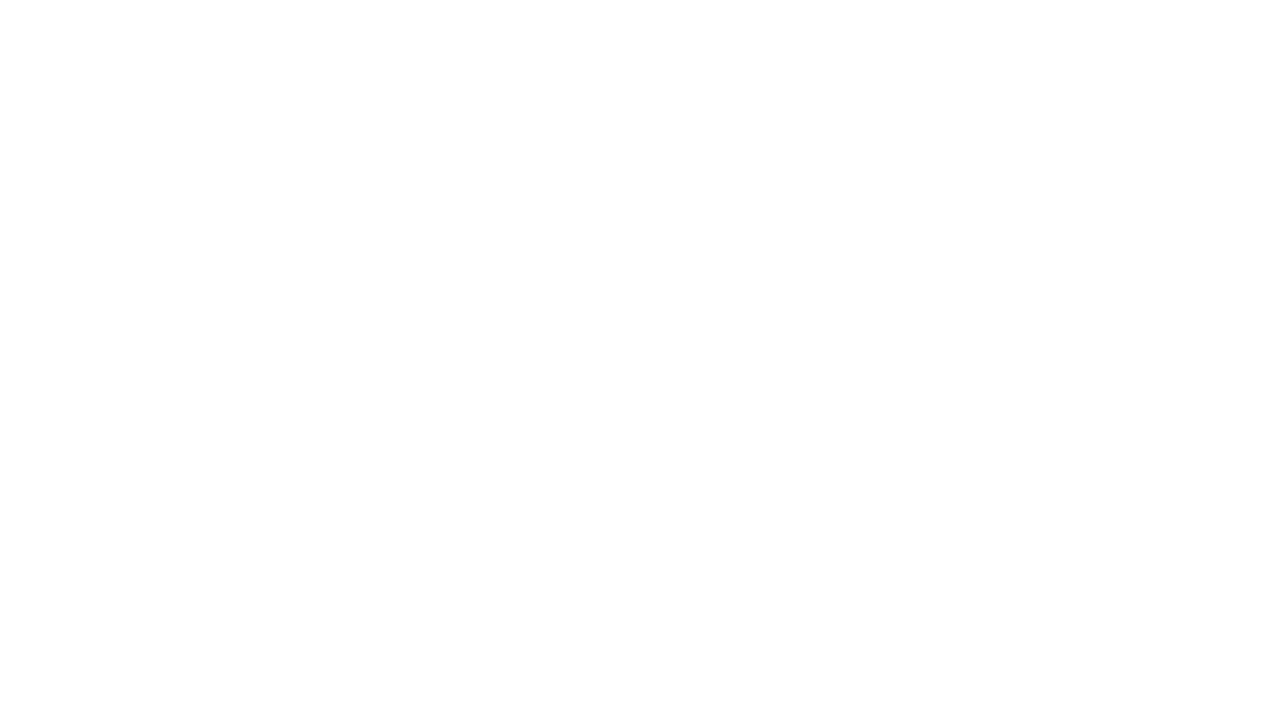

Clicked footer link element
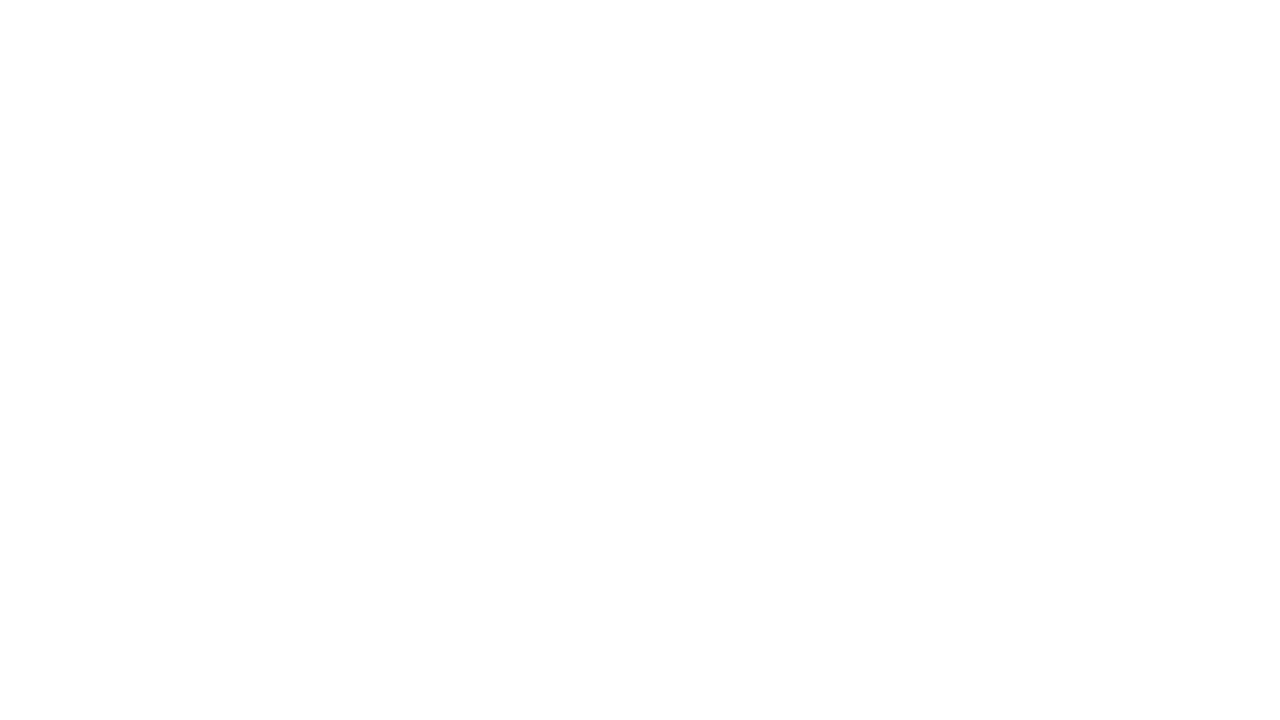

Navigated back to homepage after footer link click
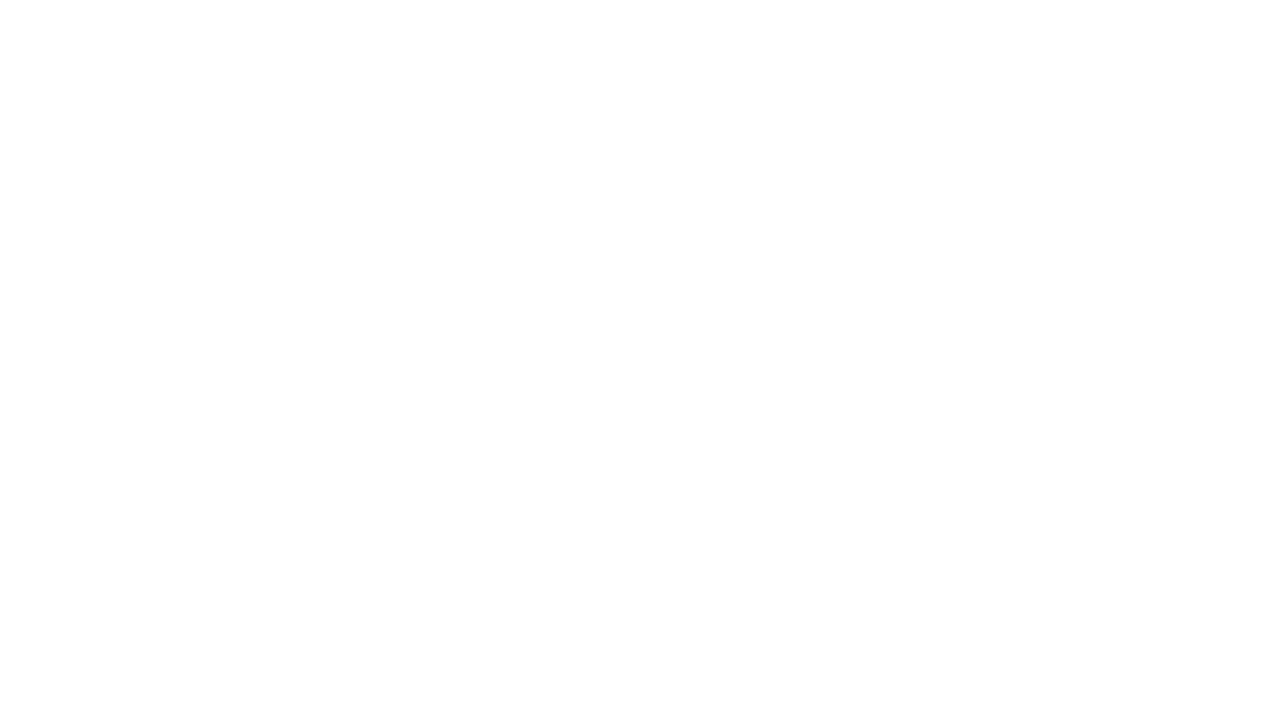

Started iteration through footer links
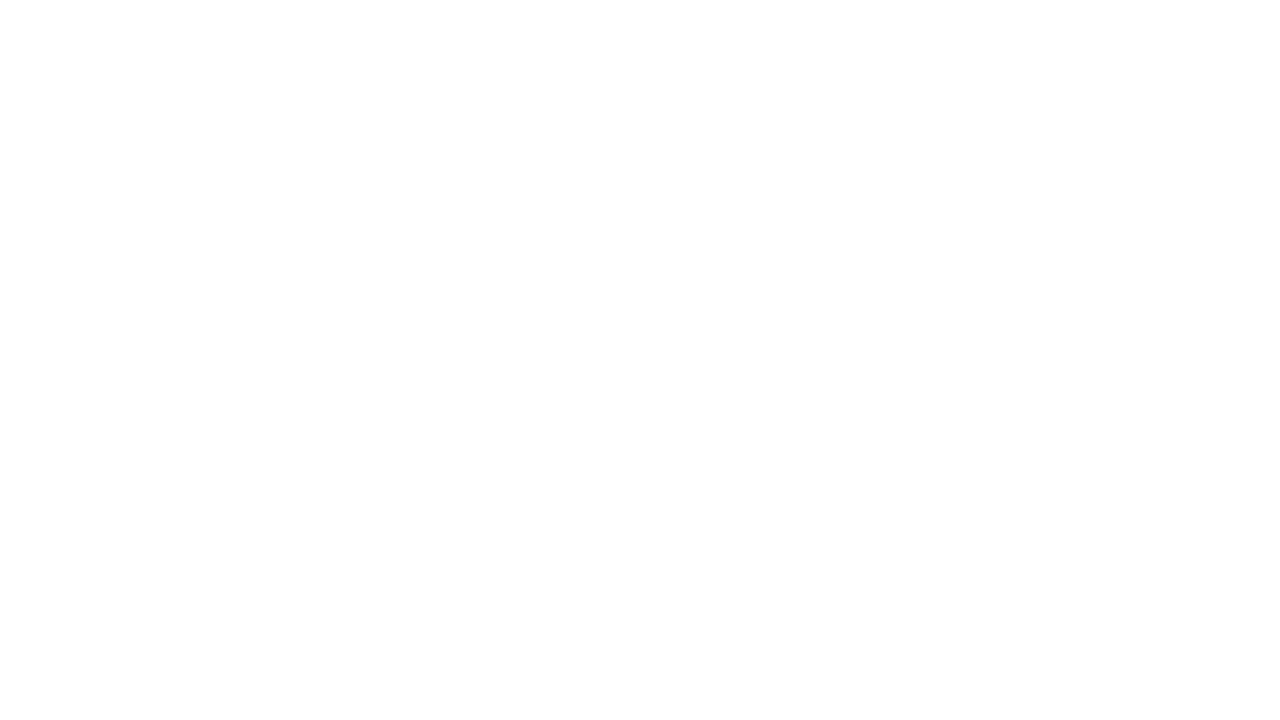

Waited 5 seconds before processing footer link
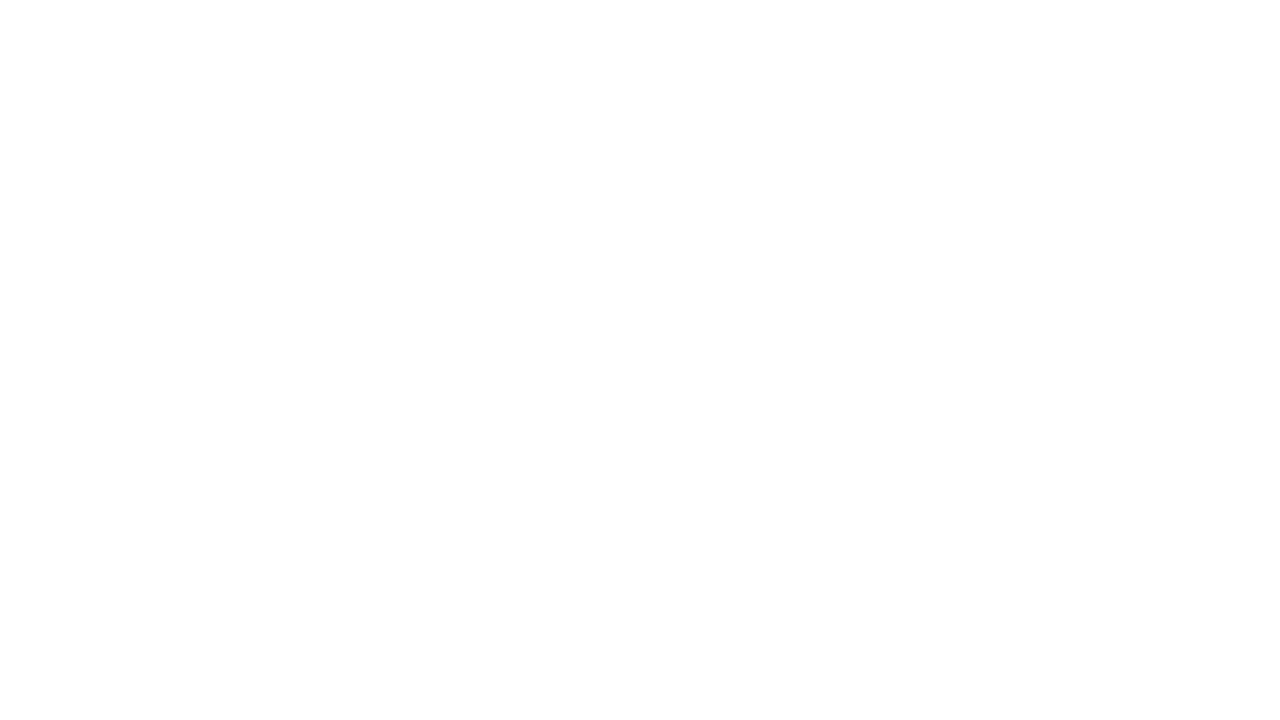

Clicked footer link element
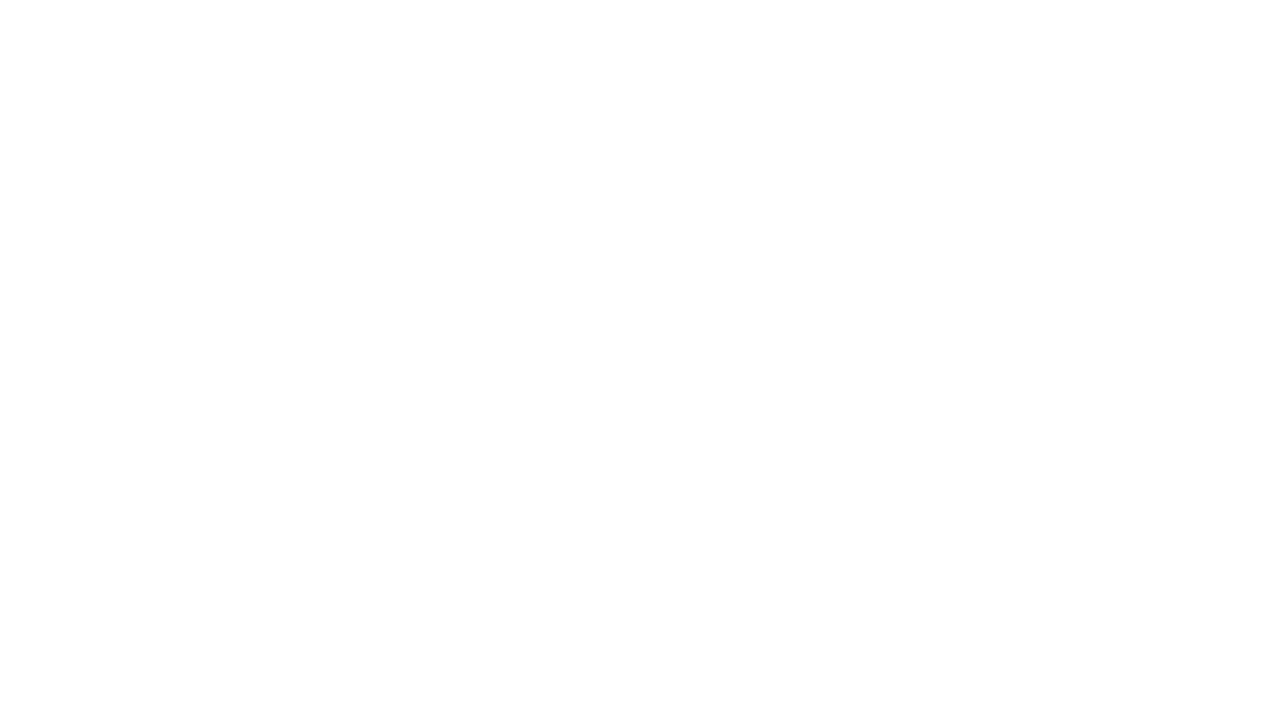

Navigated back to homepage after footer link click
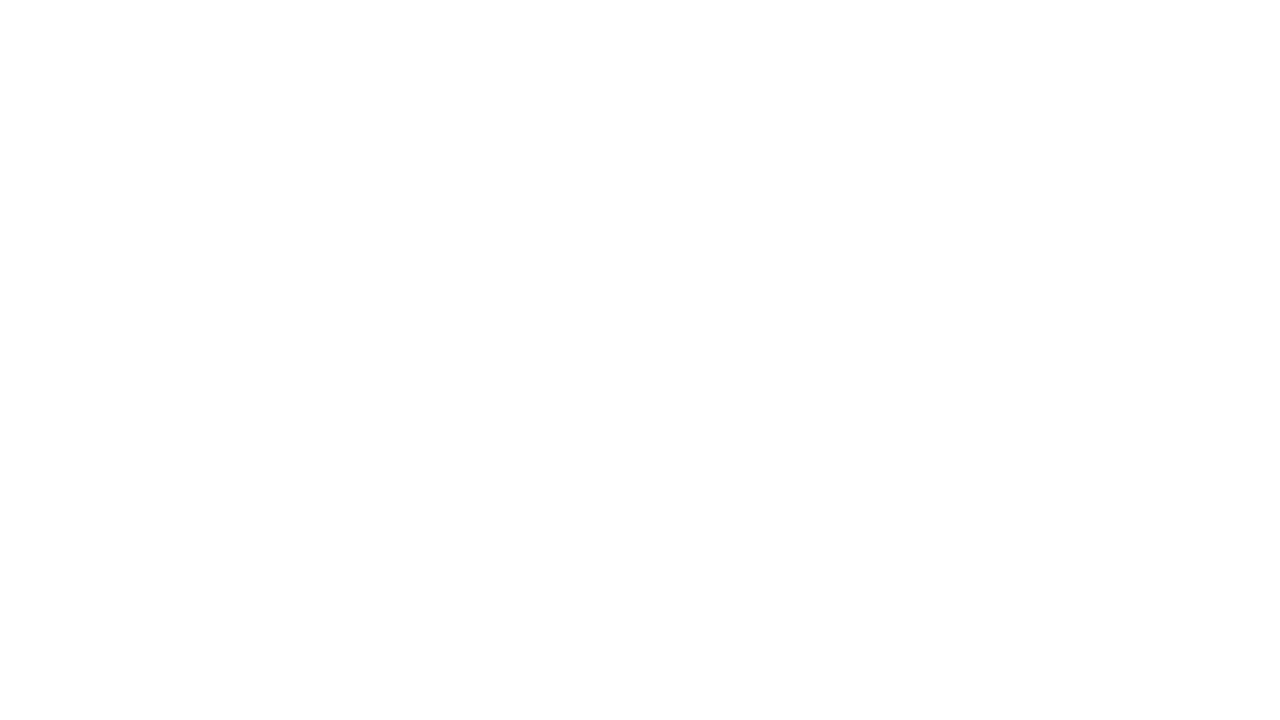

Started iteration through footer links
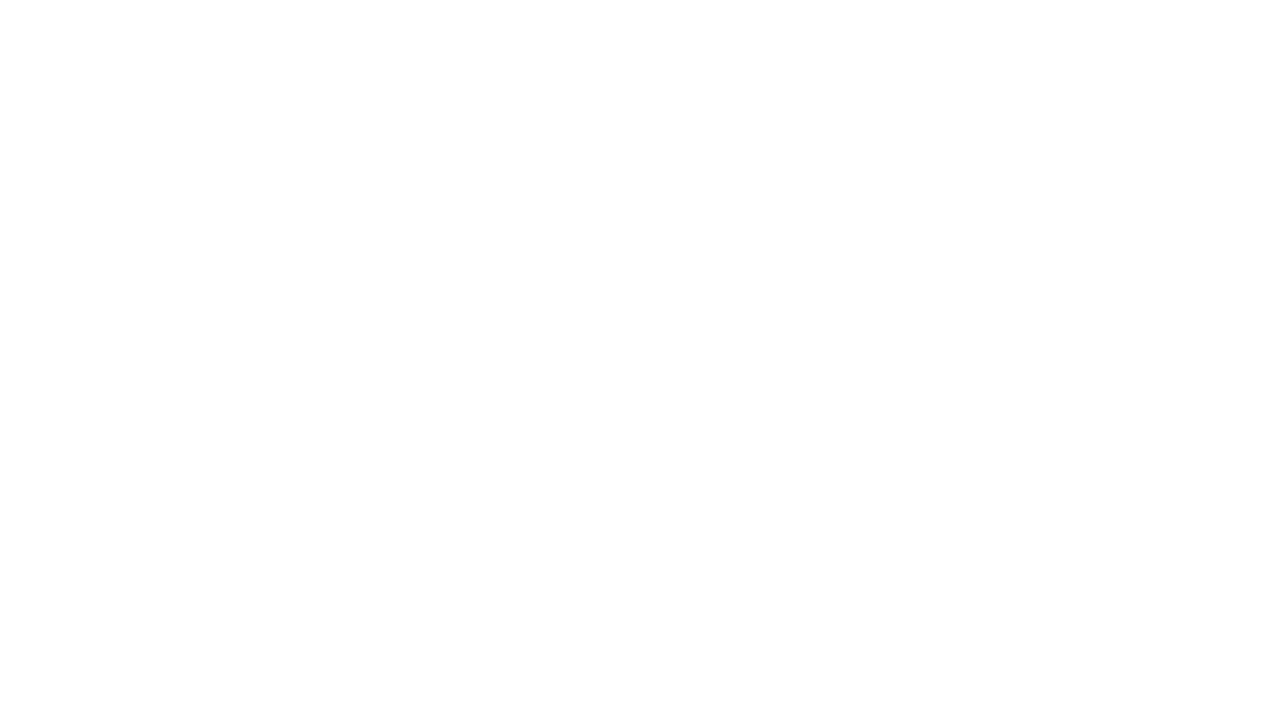

Waited 5 seconds before processing footer link
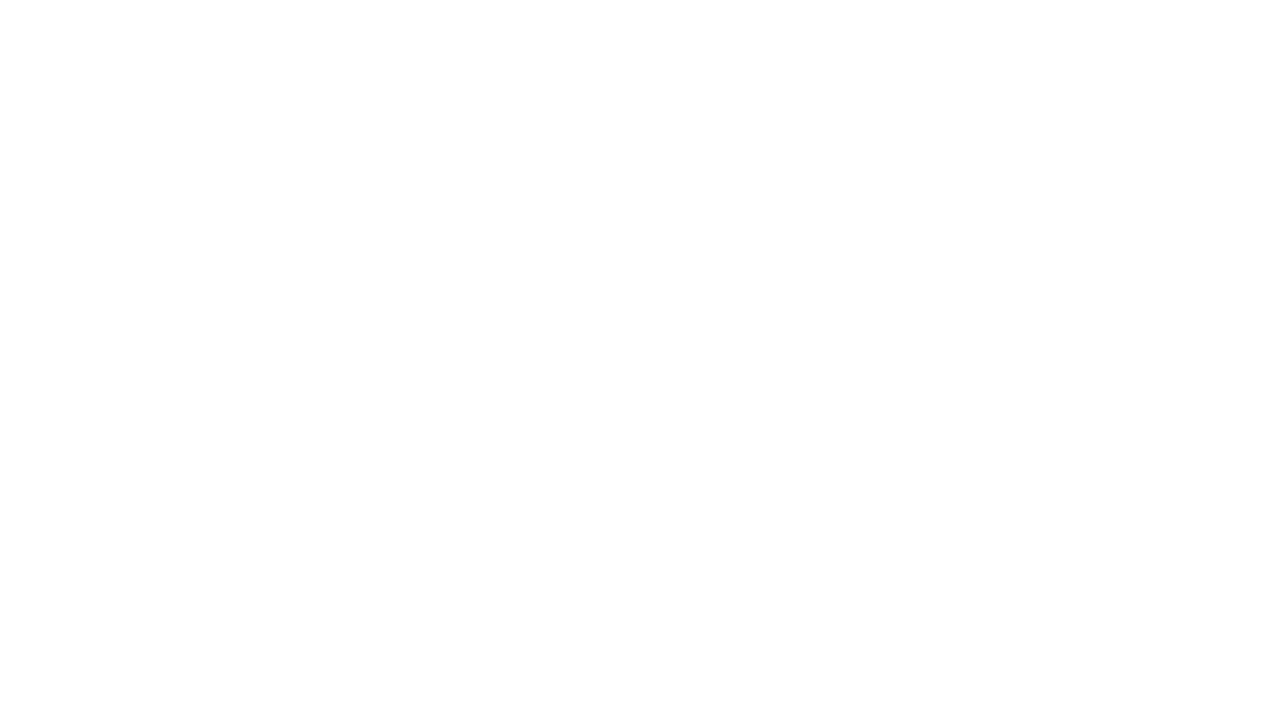

Clicked footer link element
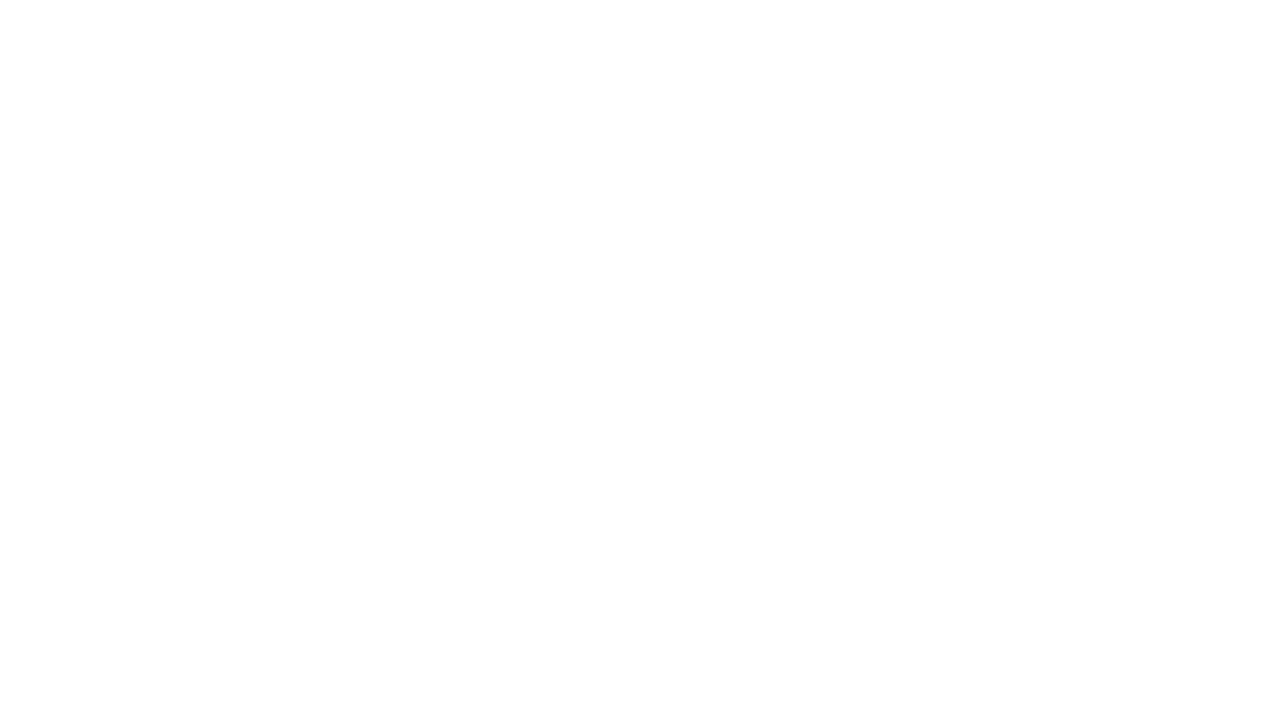

Navigated back to homepage after footer link click
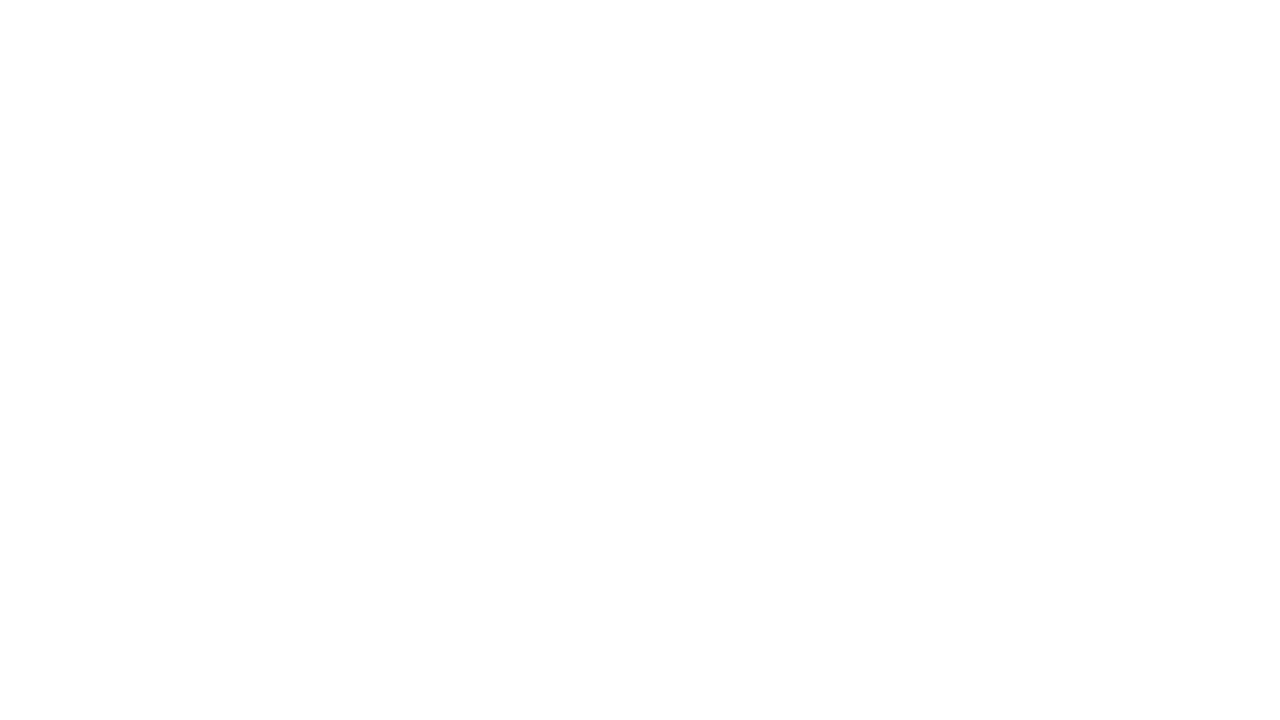

Started iteration through footer links
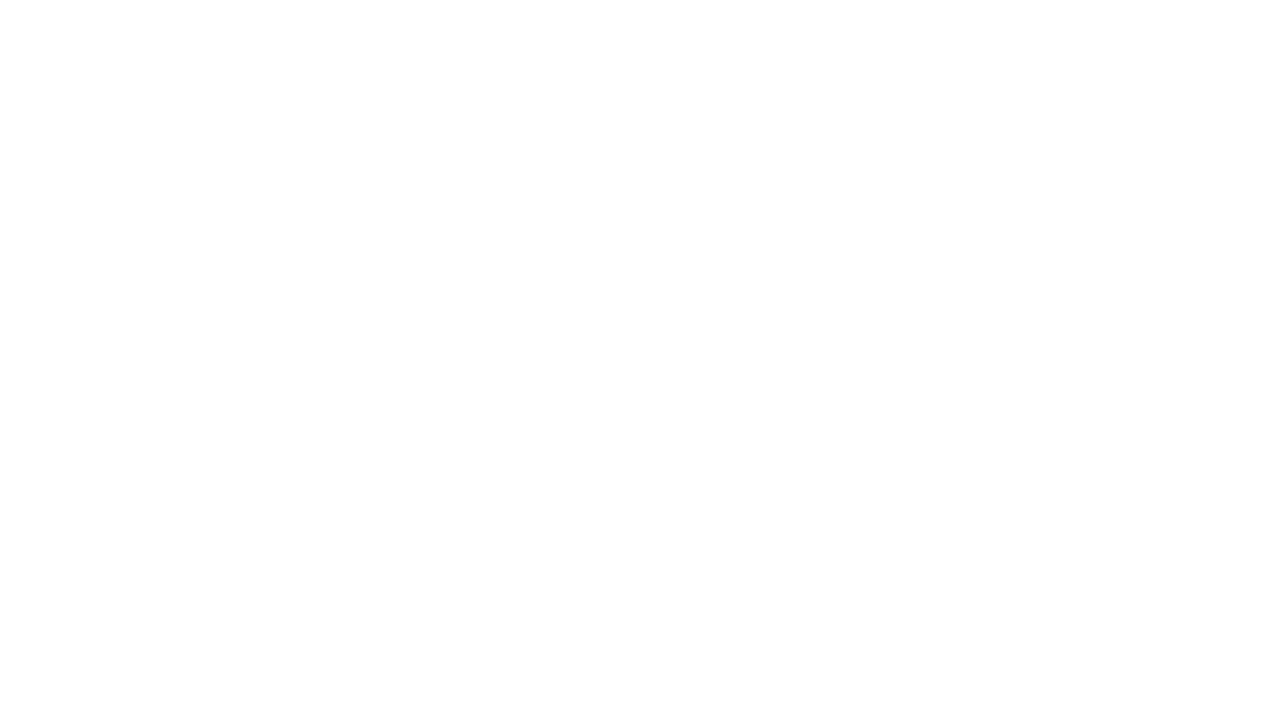

Waited 5 seconds before processing footer link
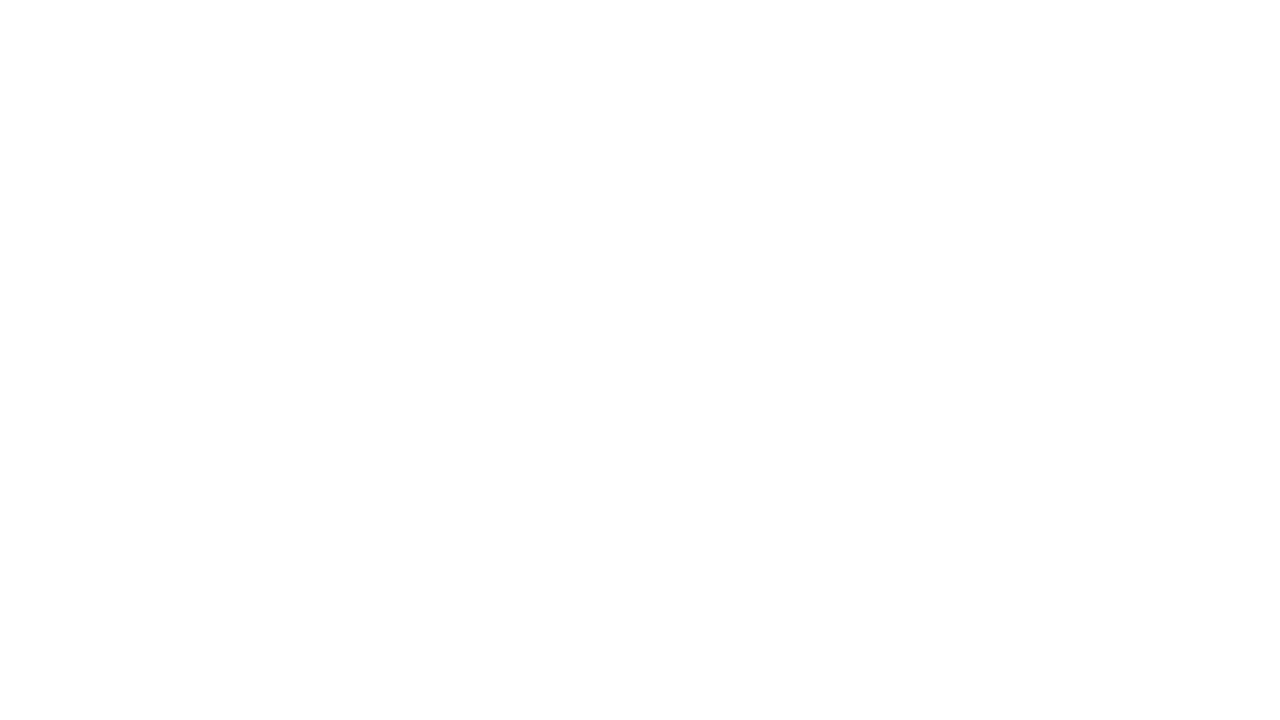

Clicked footer link element
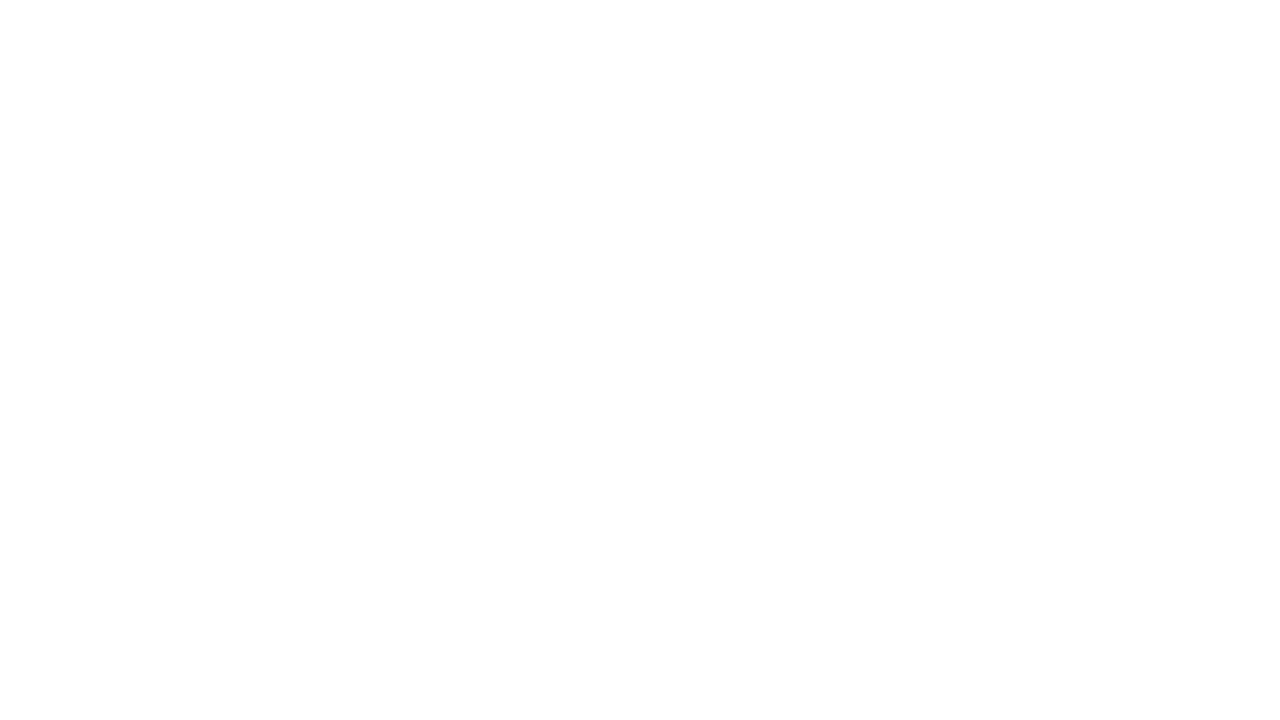

Navigated back to homepage after footer link click
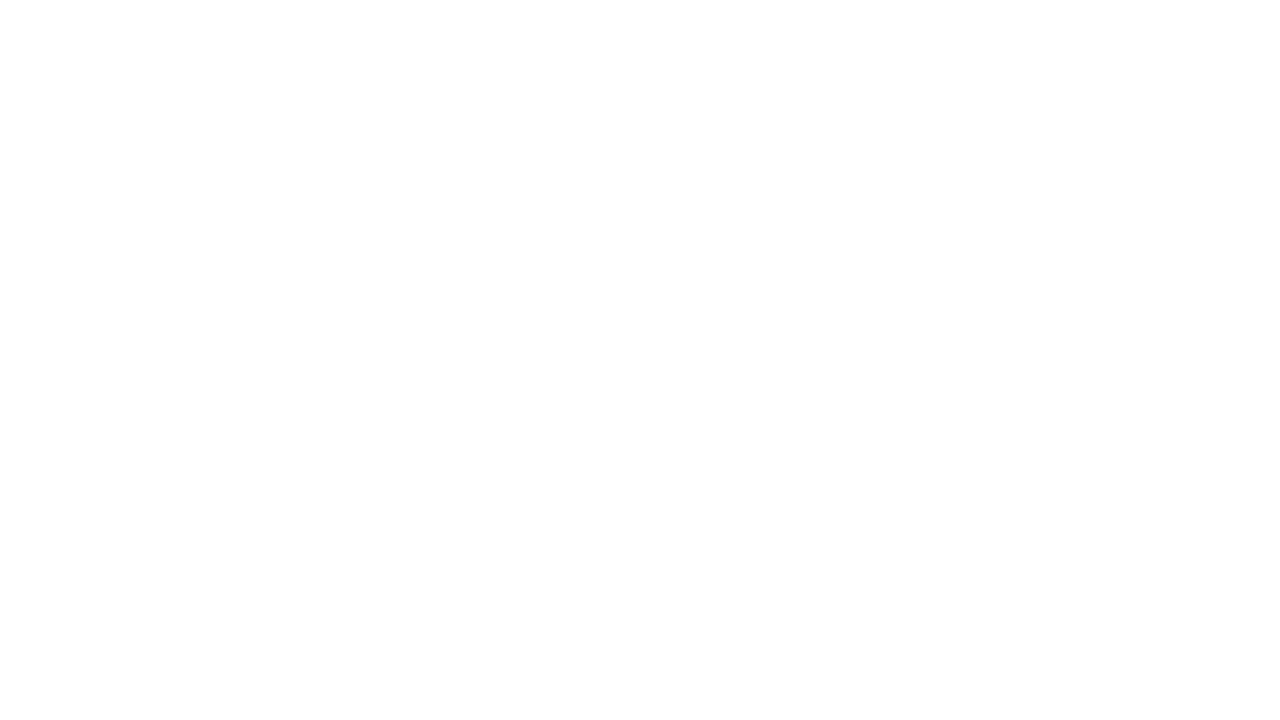

Started iteration through footer links
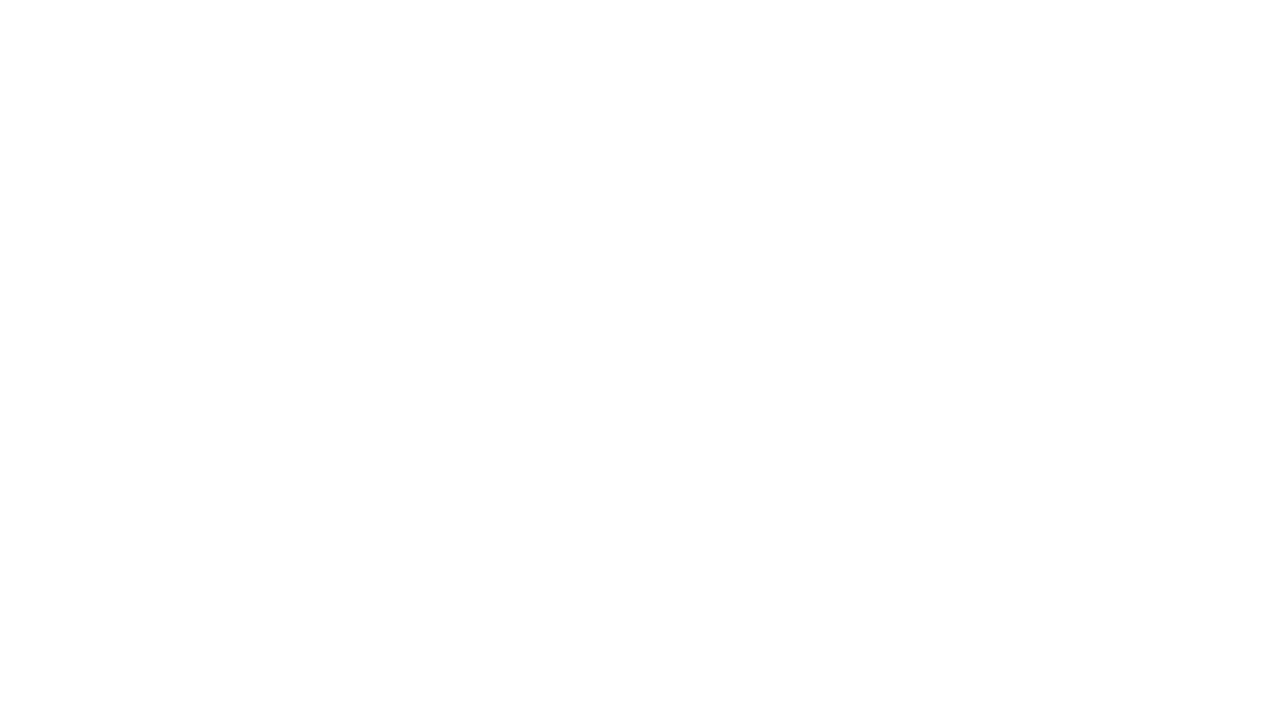

Waited 5 seconds before processing footer link
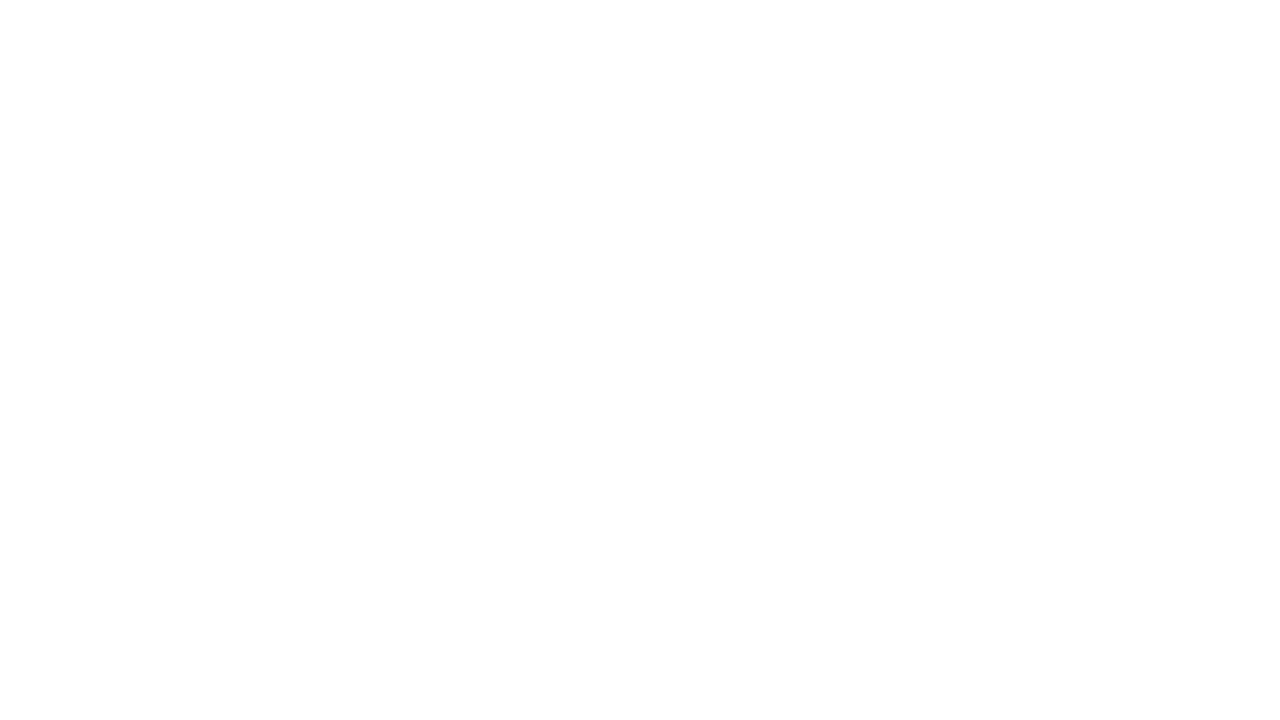

Clicked footer link element
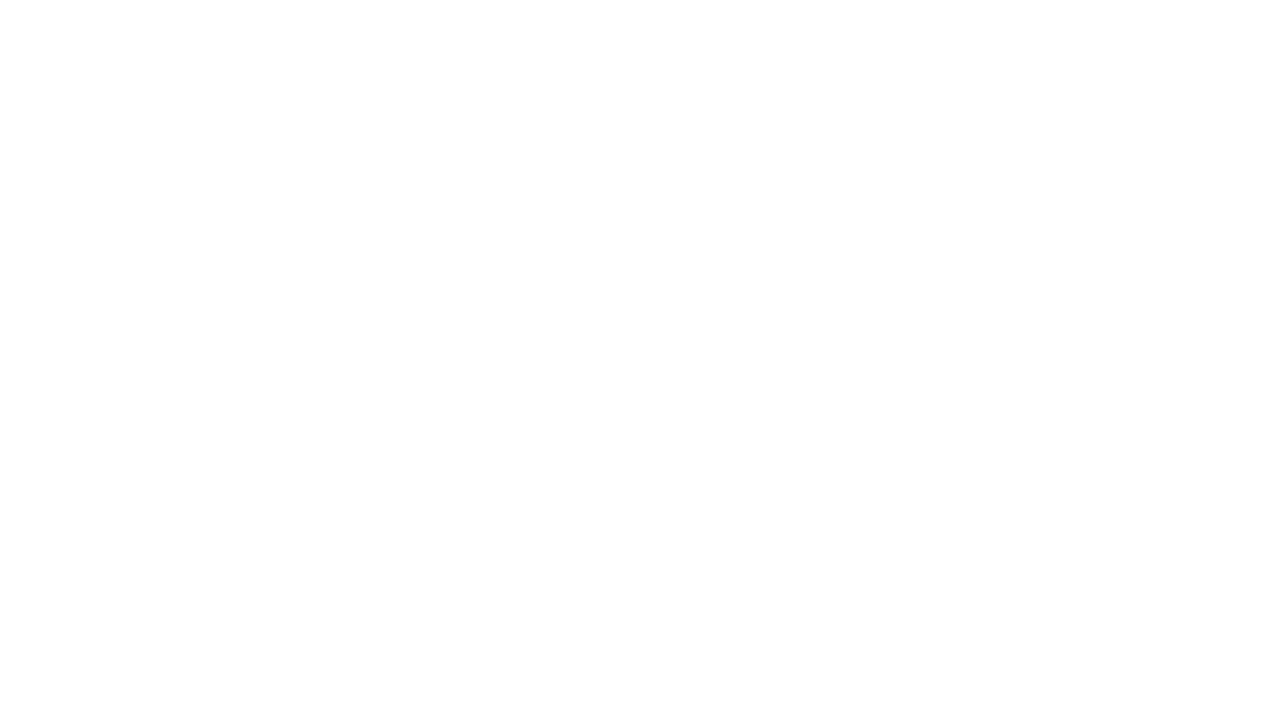

Navigated back to homepage after footer link click
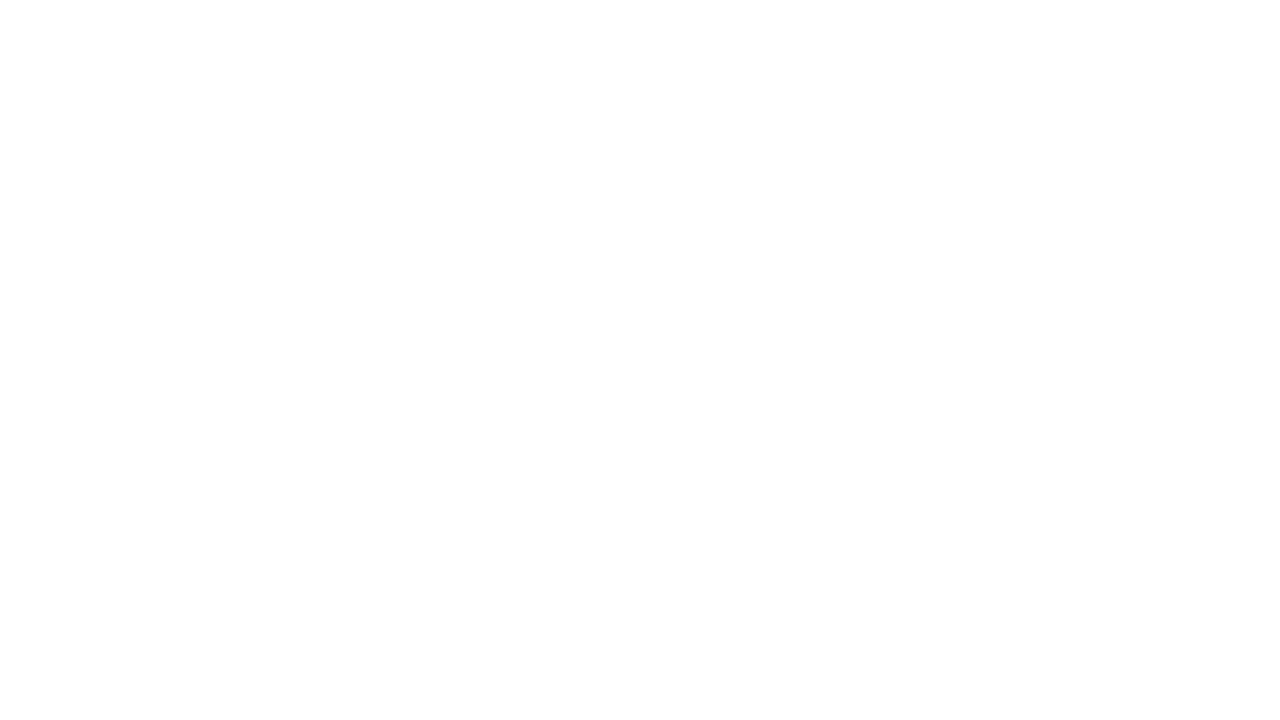

Started iteration through footer links
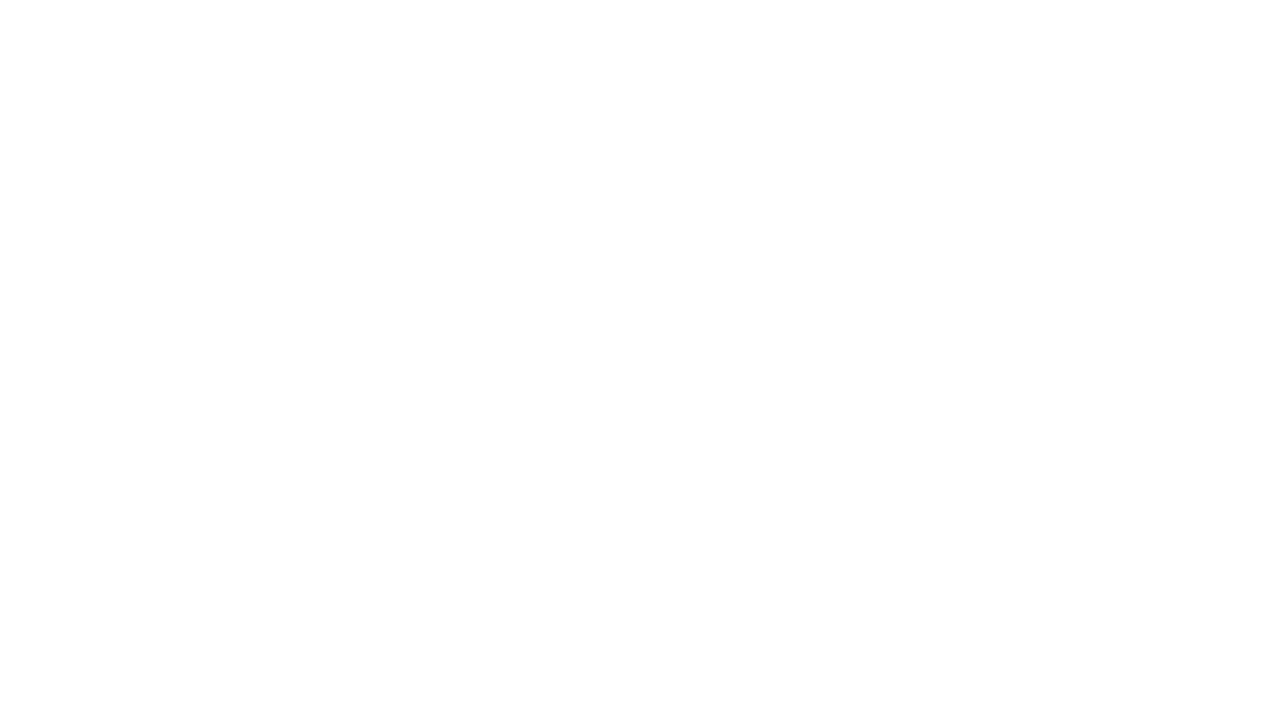

Waited 5 seconds before processing footer link
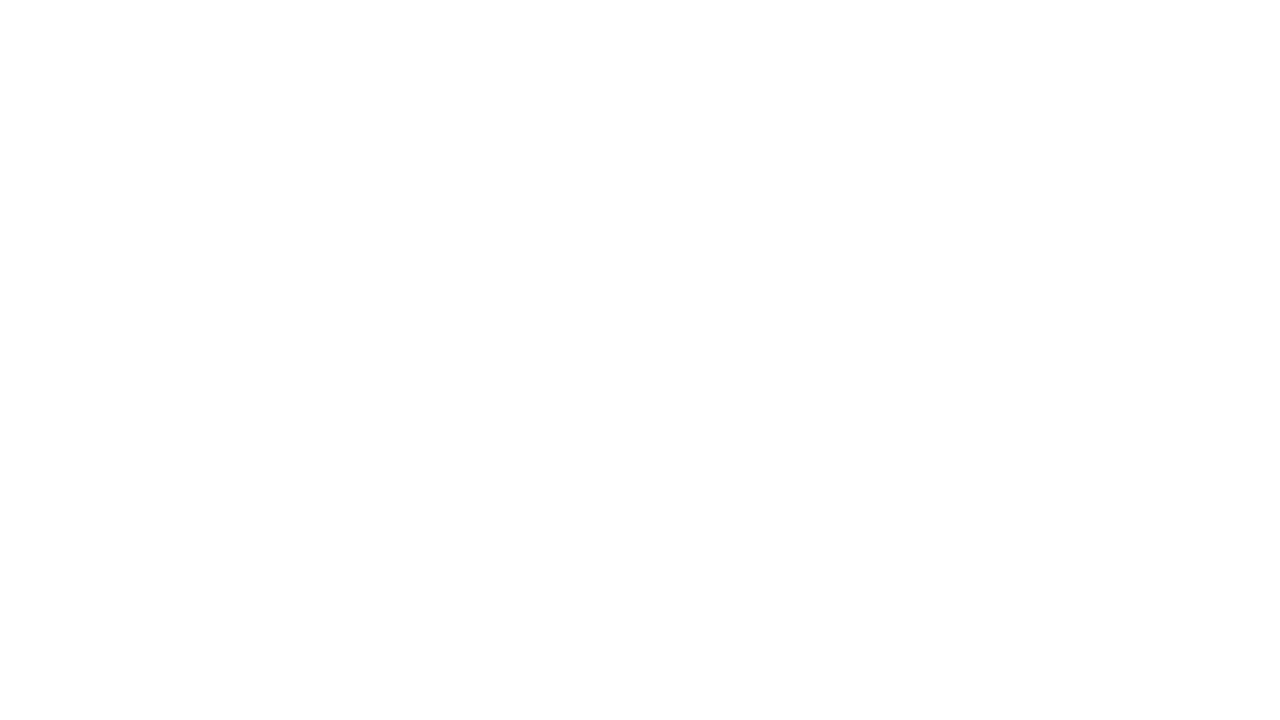

Clicked footer link element
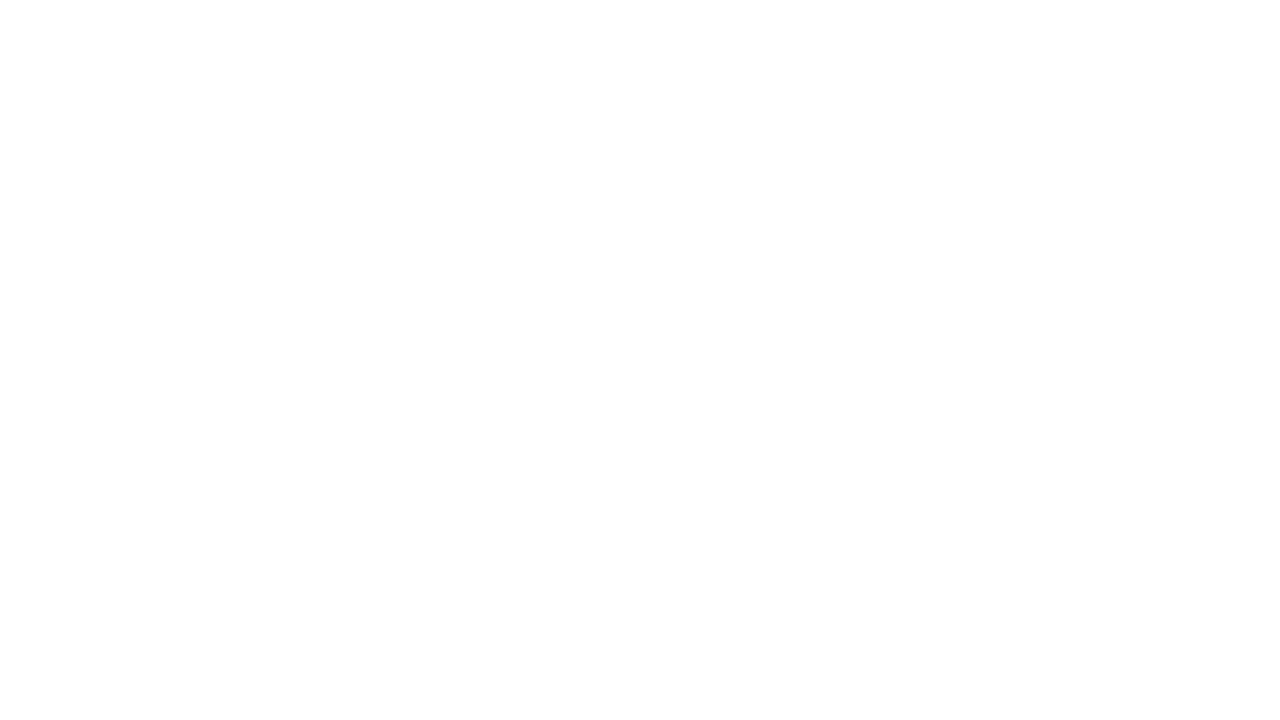

Navigated back to homepage after footer link click
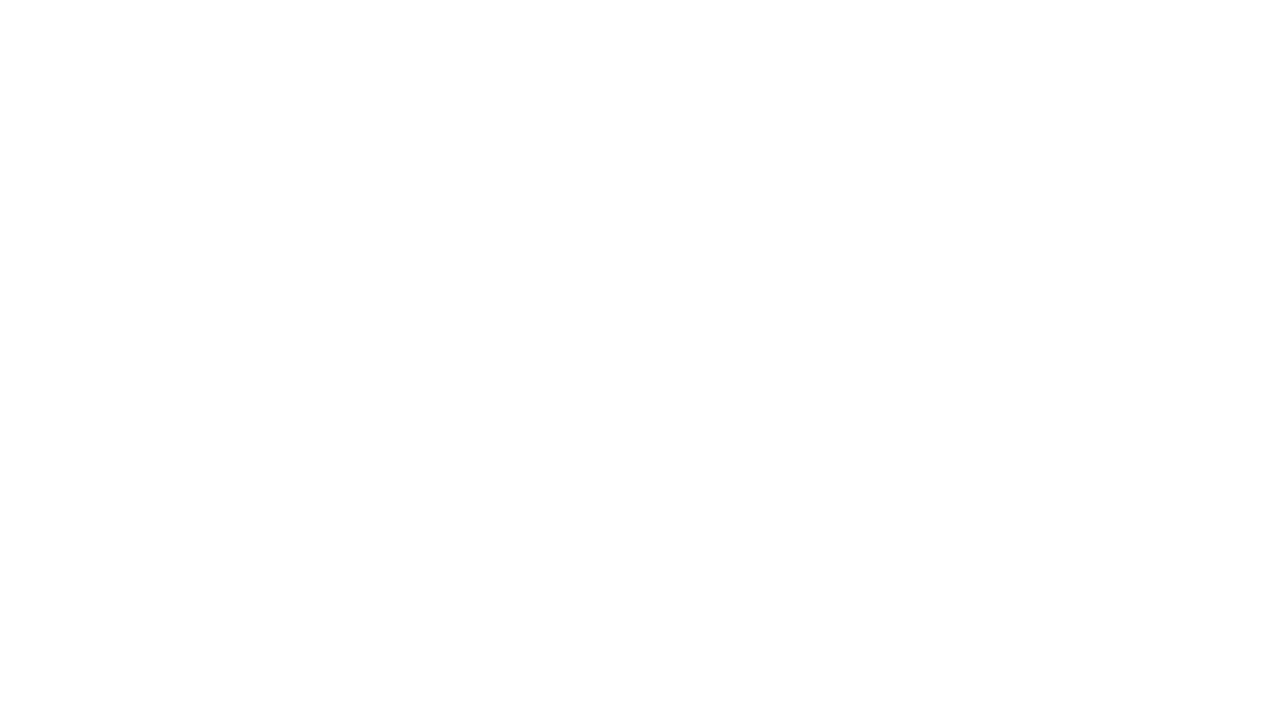

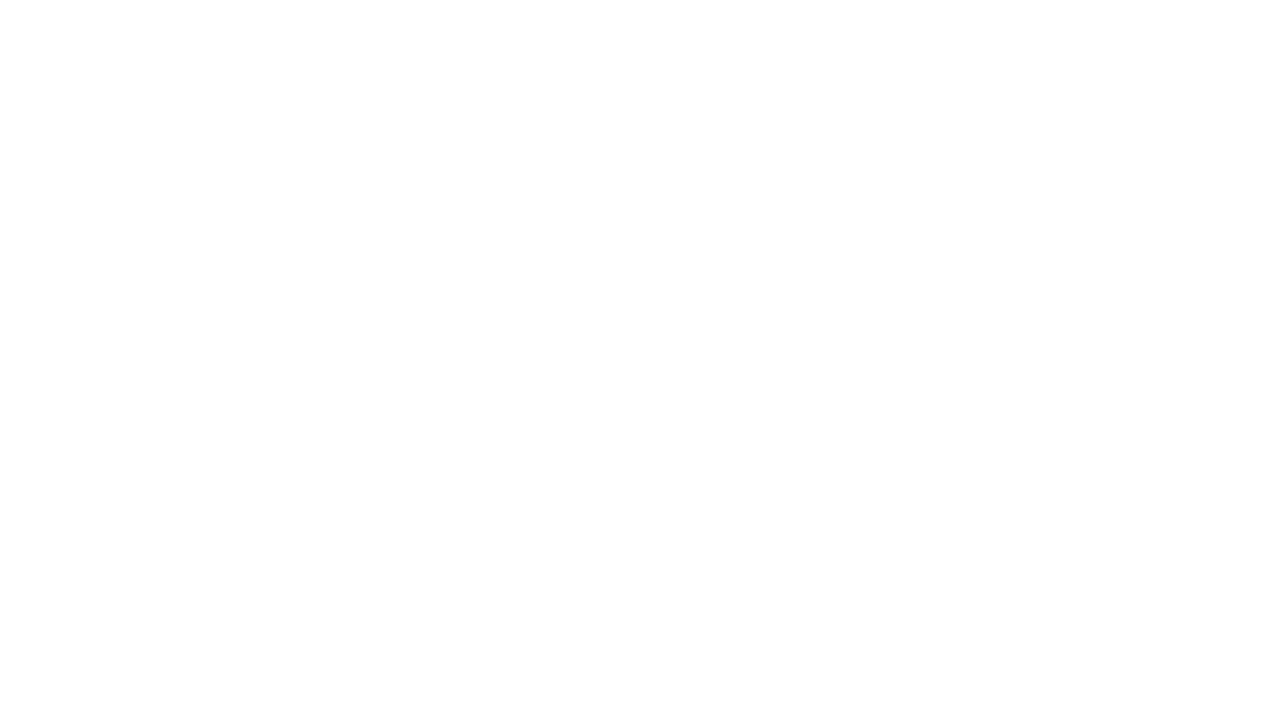